Navigates to CoinMarketCap homepage and performs a slow scroll to load all dynamic content on the page, then verifies the data table is present.

Starting URL: https://coinmarketcap.com

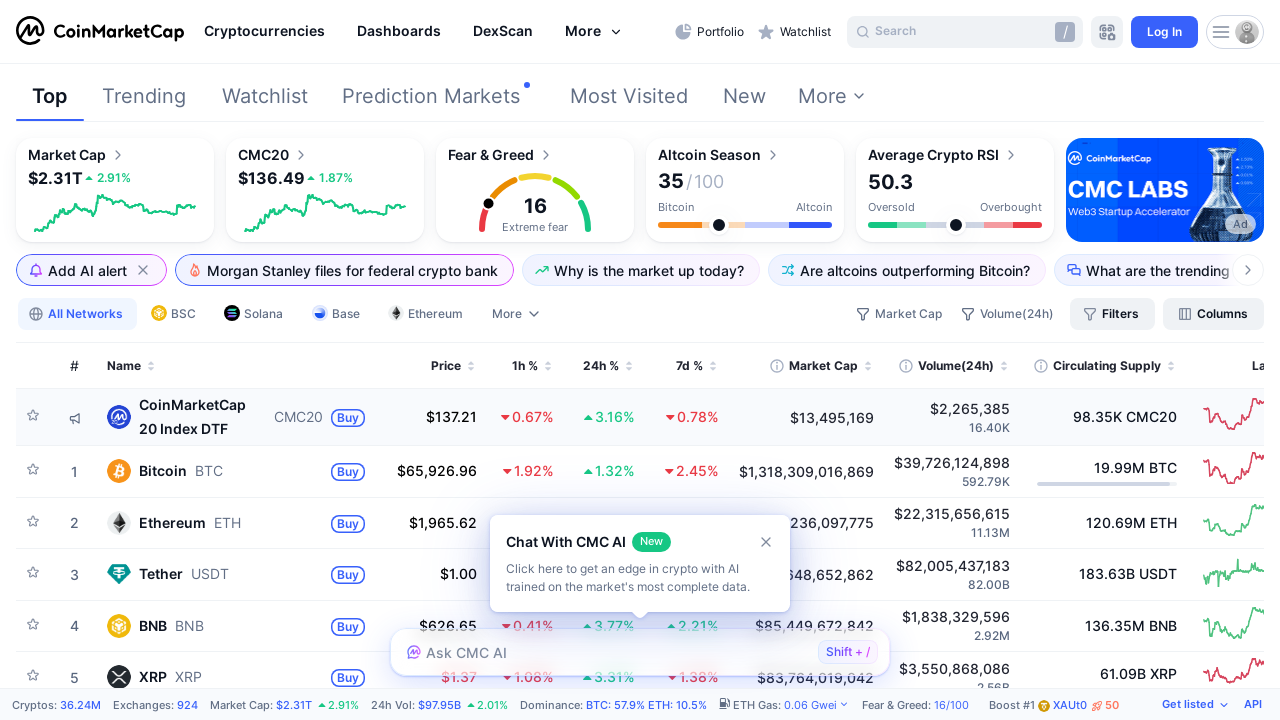

Navigated to CoinMarketCap homepage
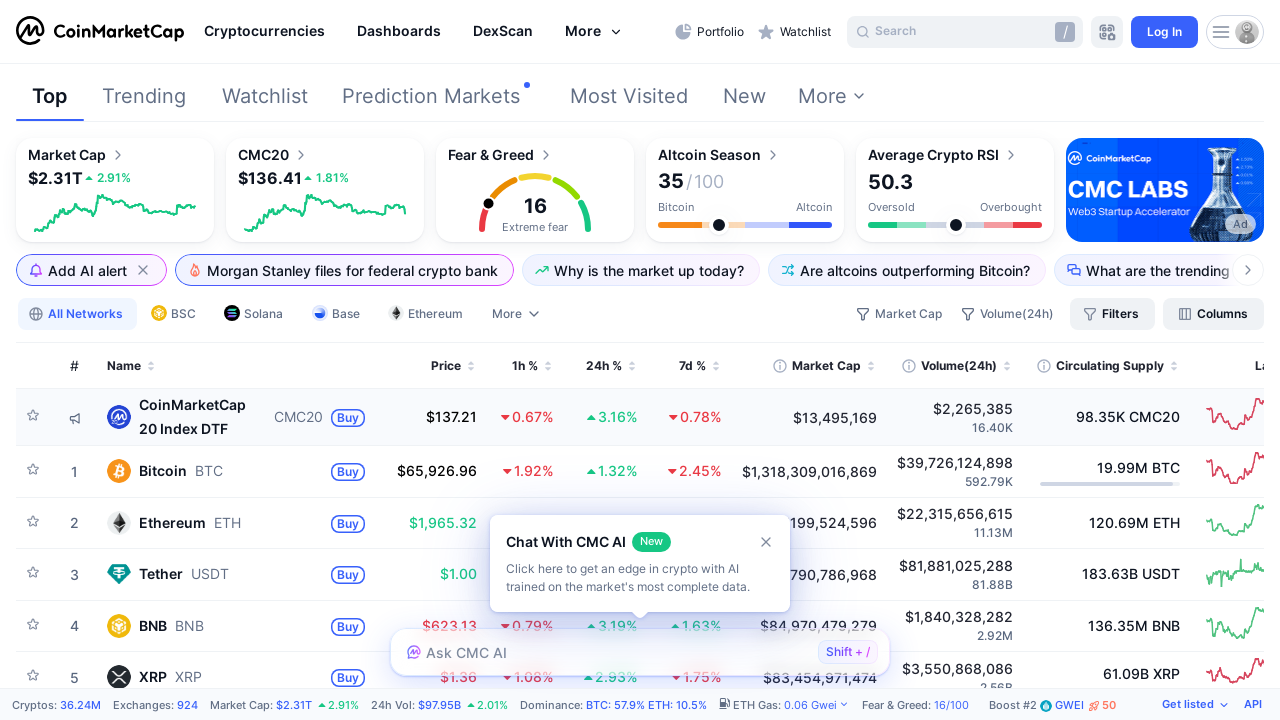

Scrolled to position 0px
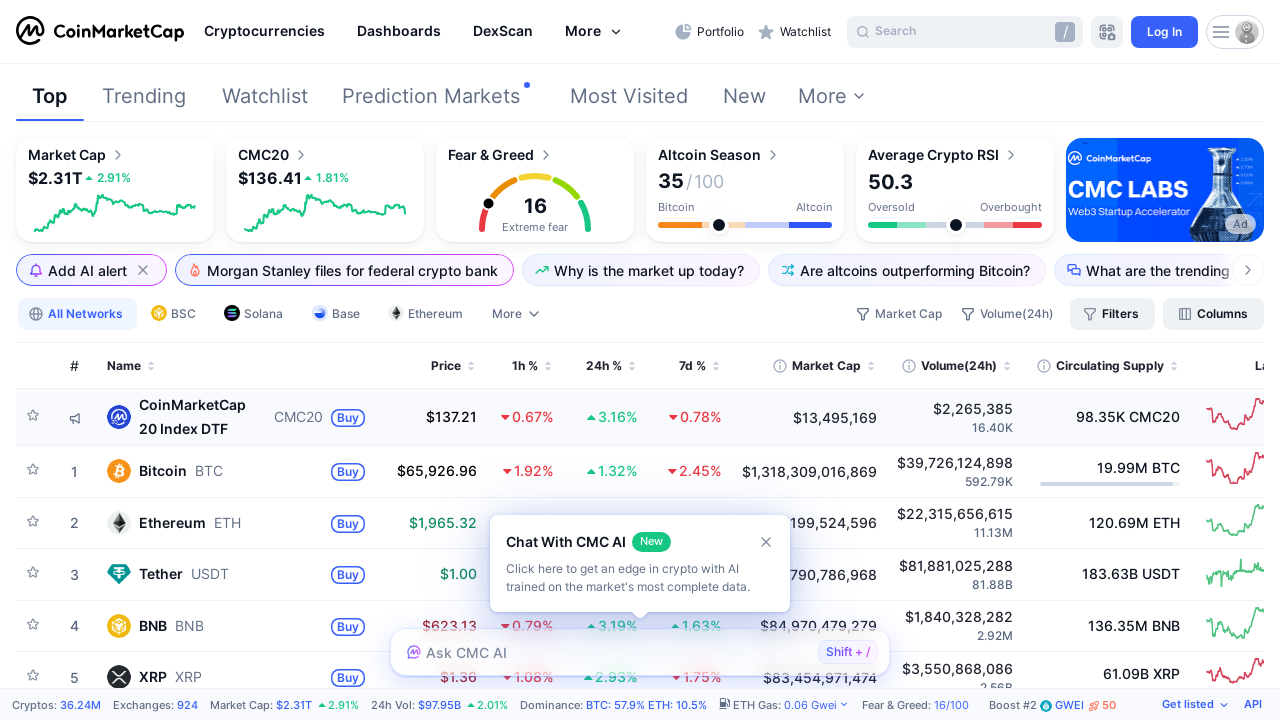

Waited 100ms for dynamic content to load
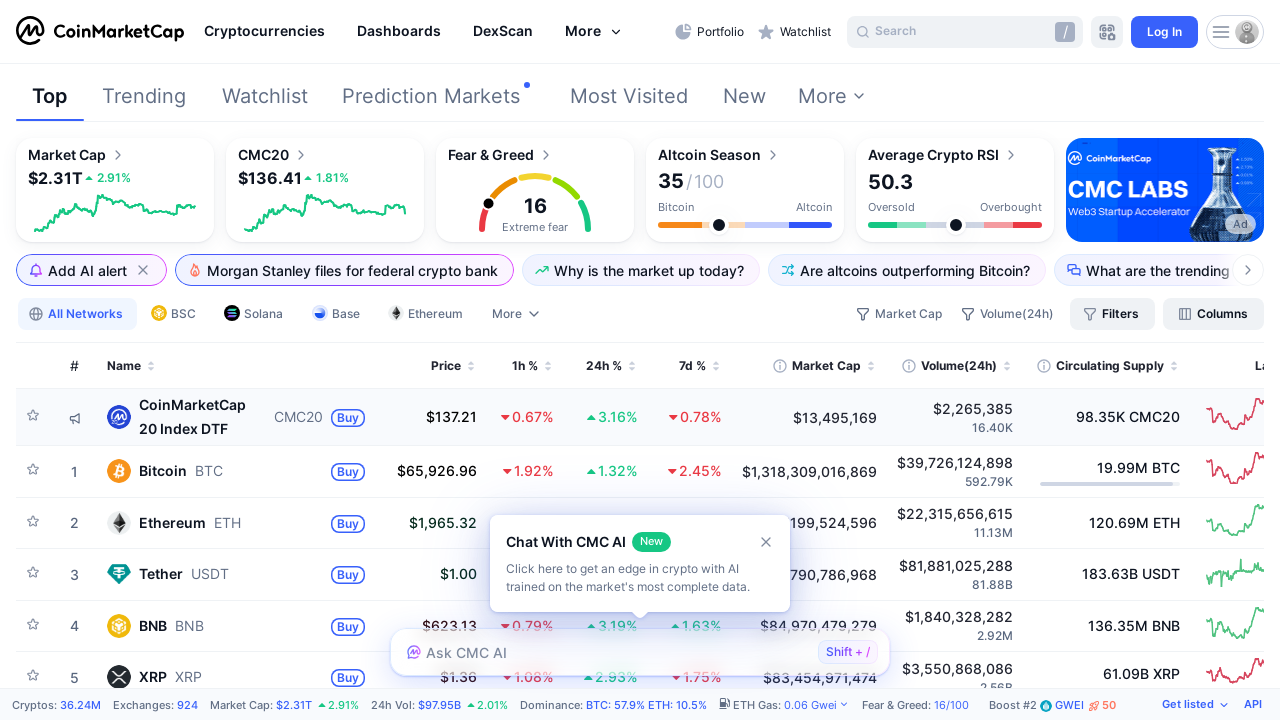

Scrolled to position 200px
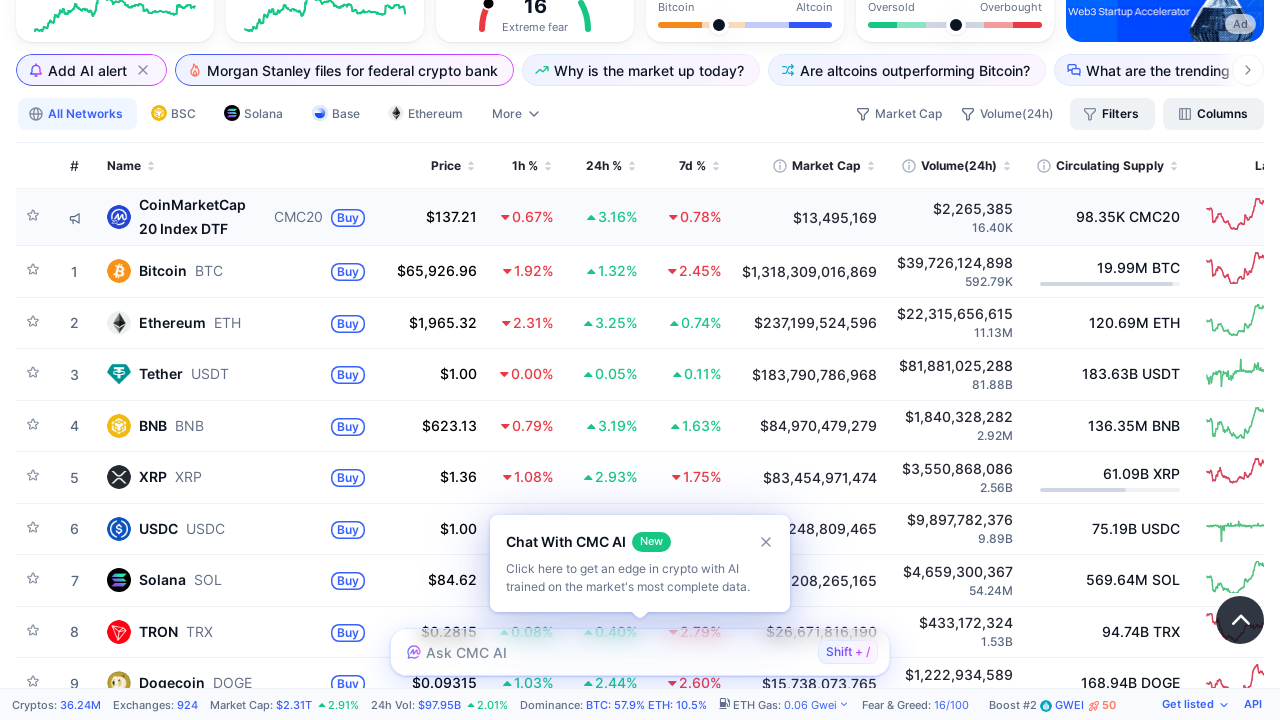

Waited 100ms for dynamic content to load
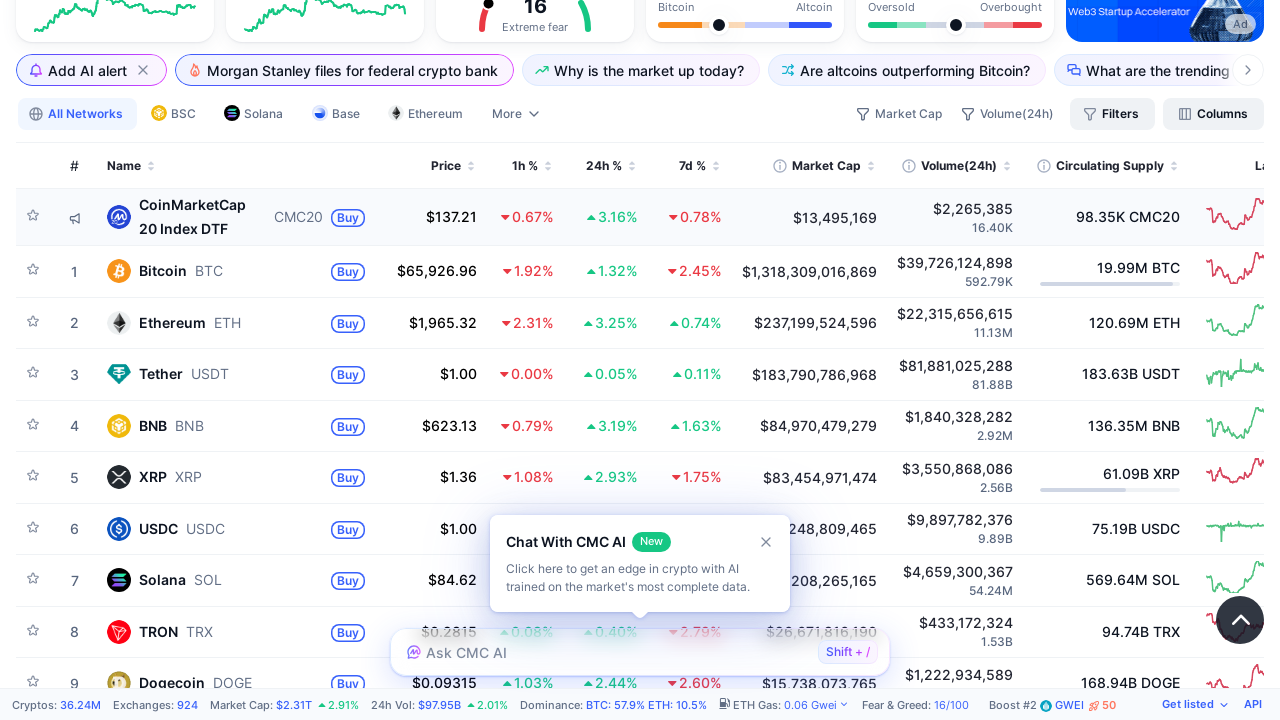

Scrolled to position 400px
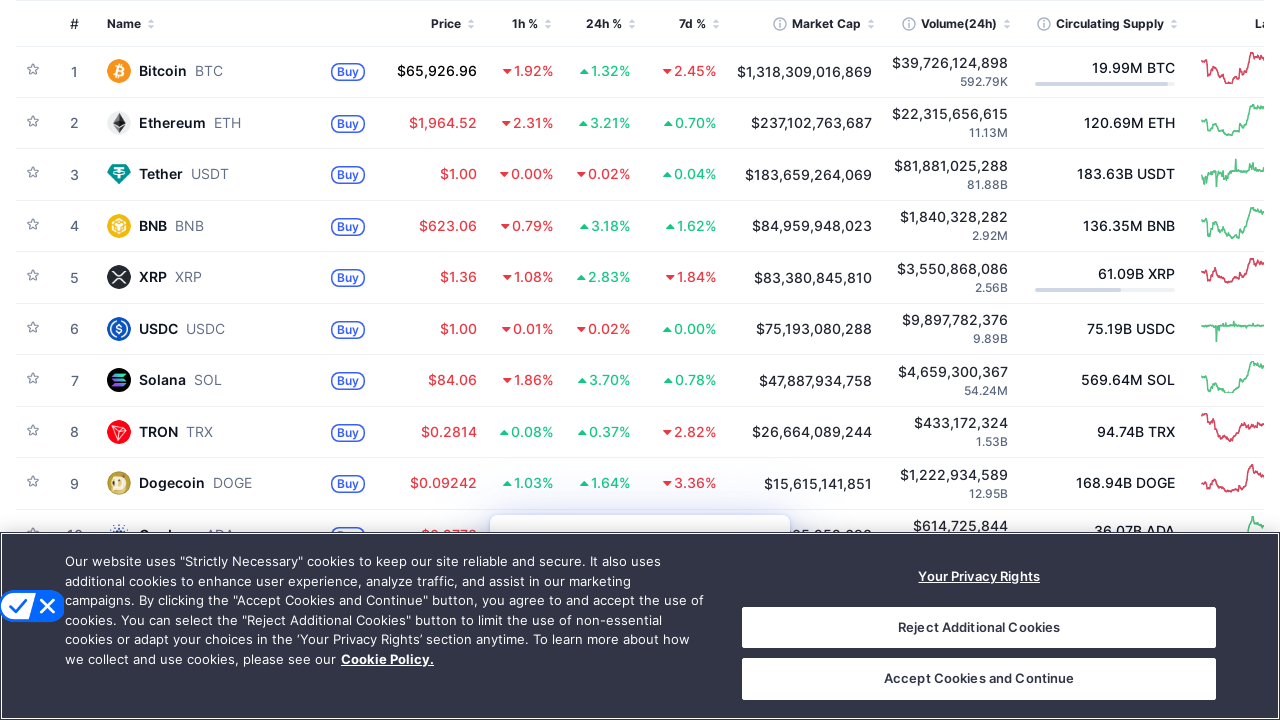

Waited 100ms for dynamic content to load
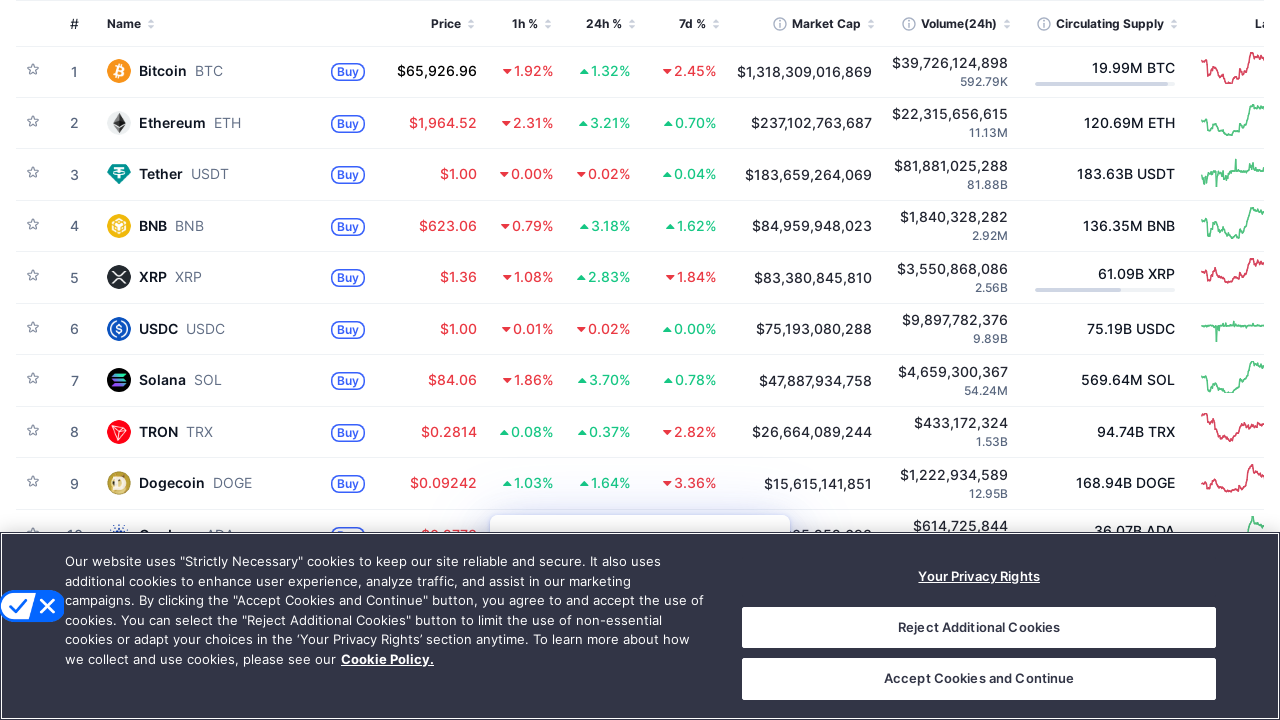

Scrolled to position 600px
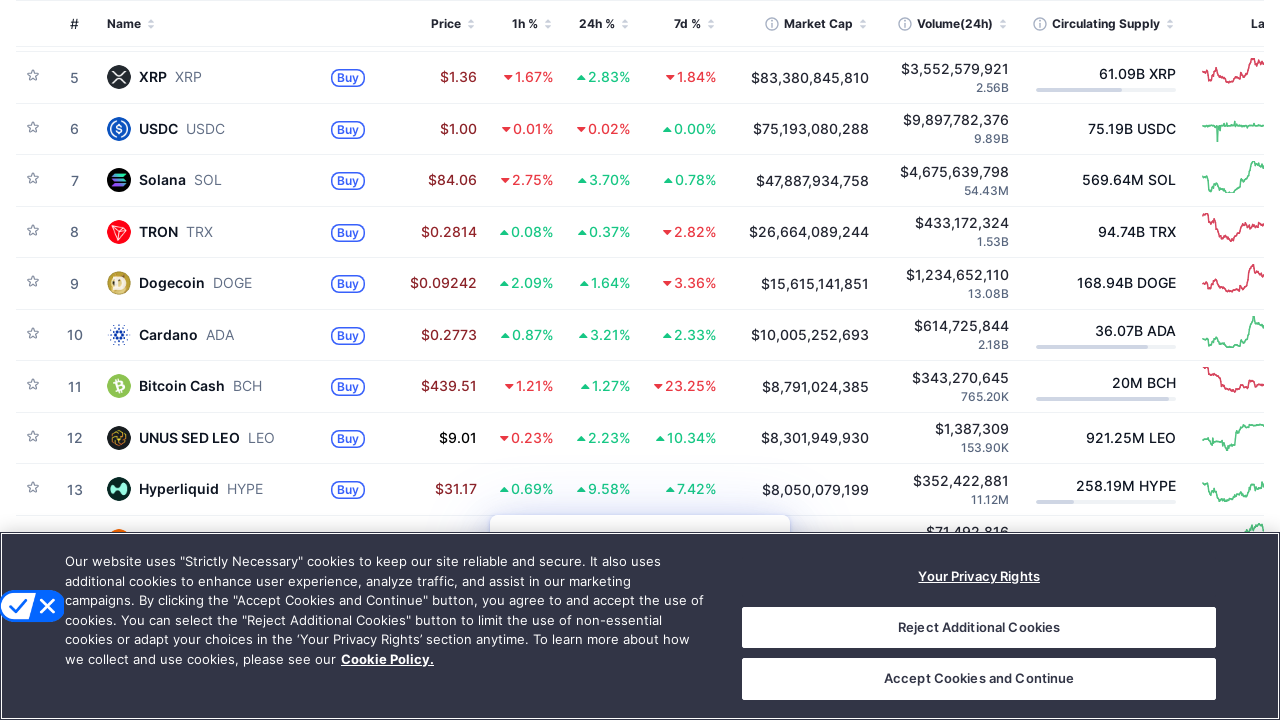

Waited 100ms for dynamic content to load
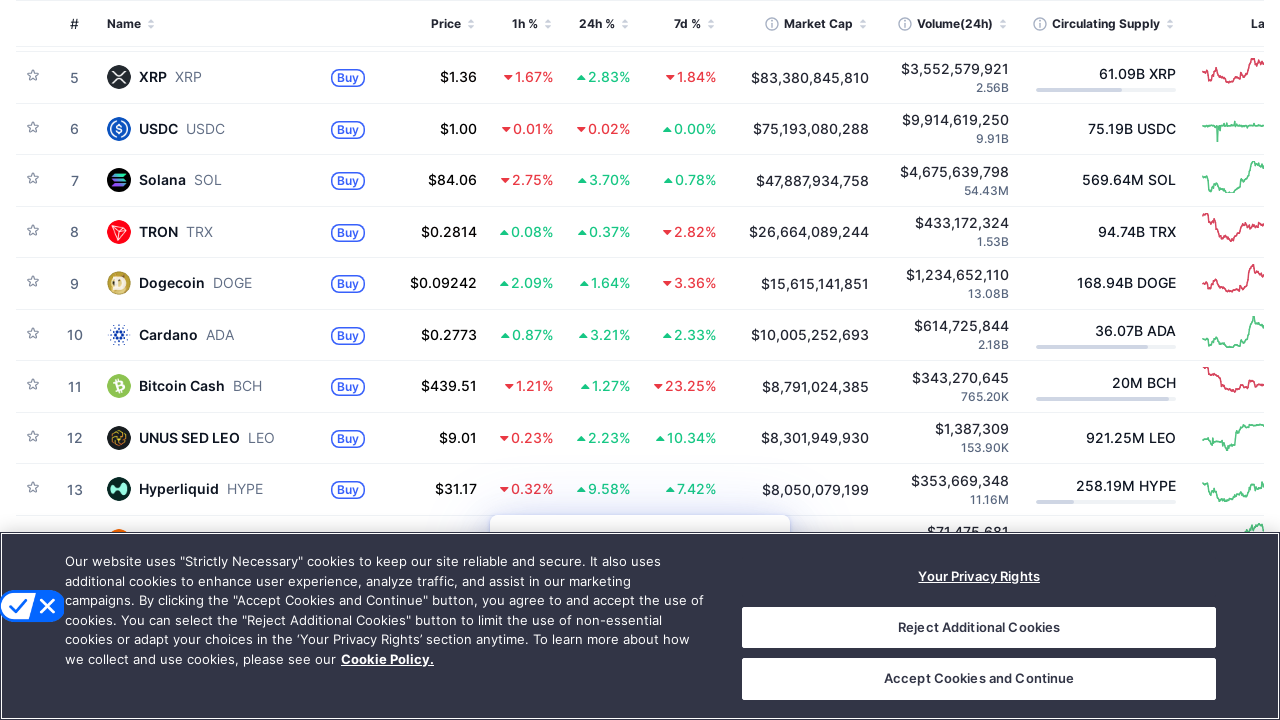

Scrolled to position 800px
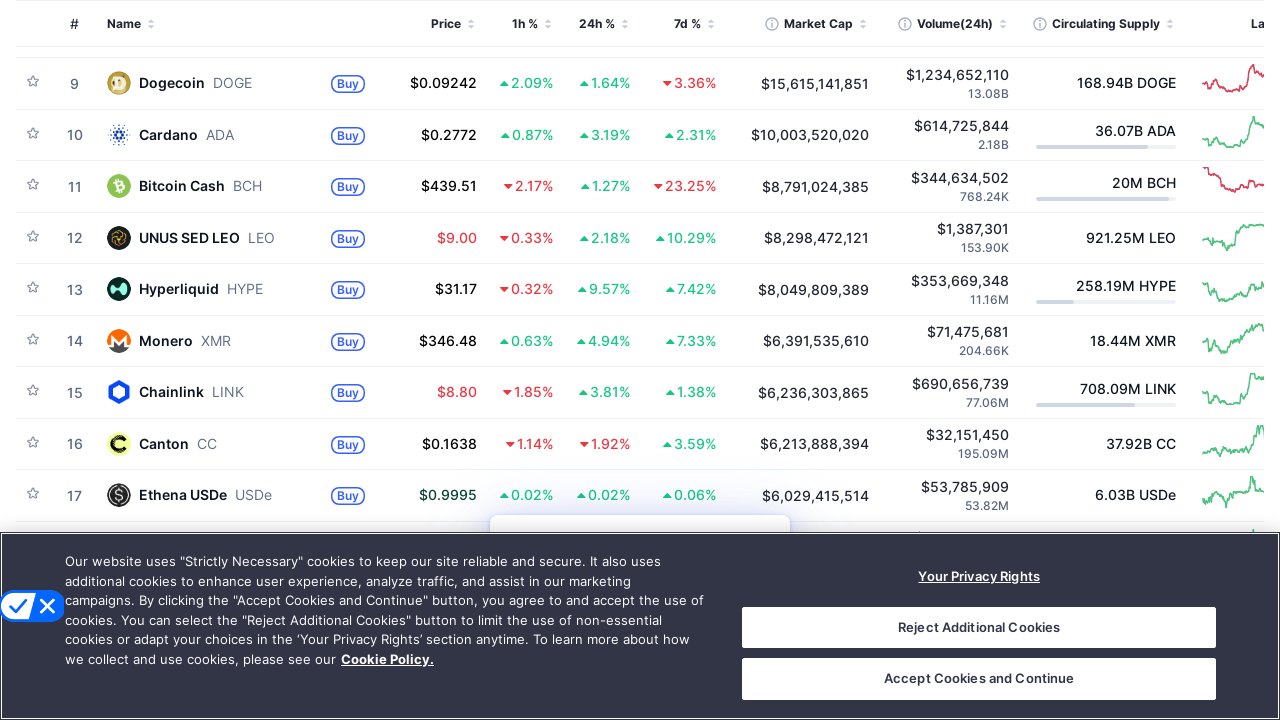

Waited 100ms for dynamic content to load
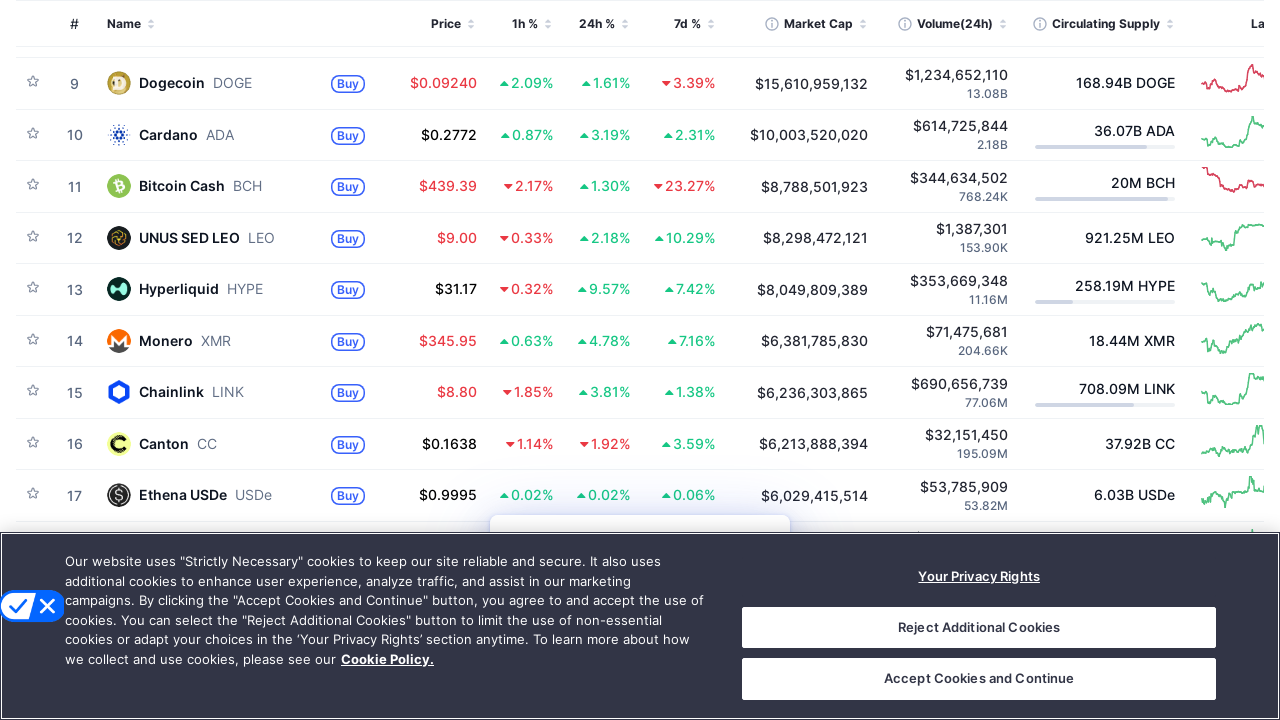

Scrolled to position 1000px
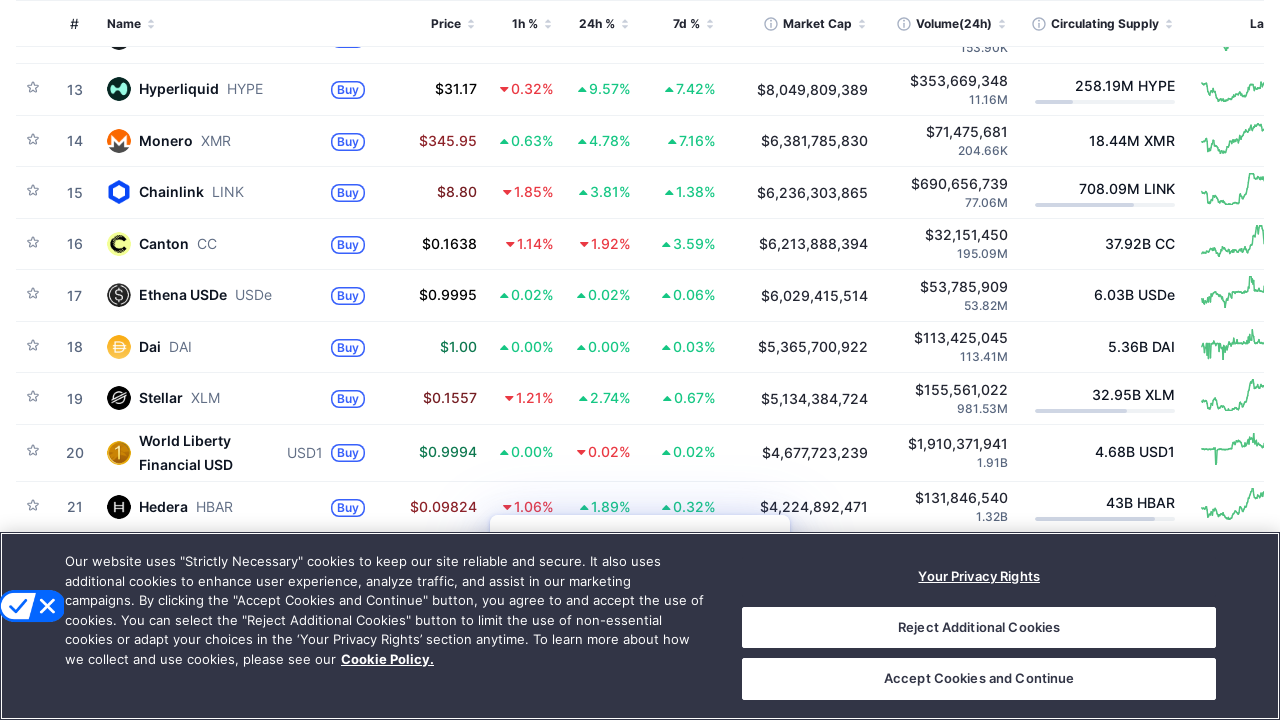

Waited 100ms for dynamic content to load
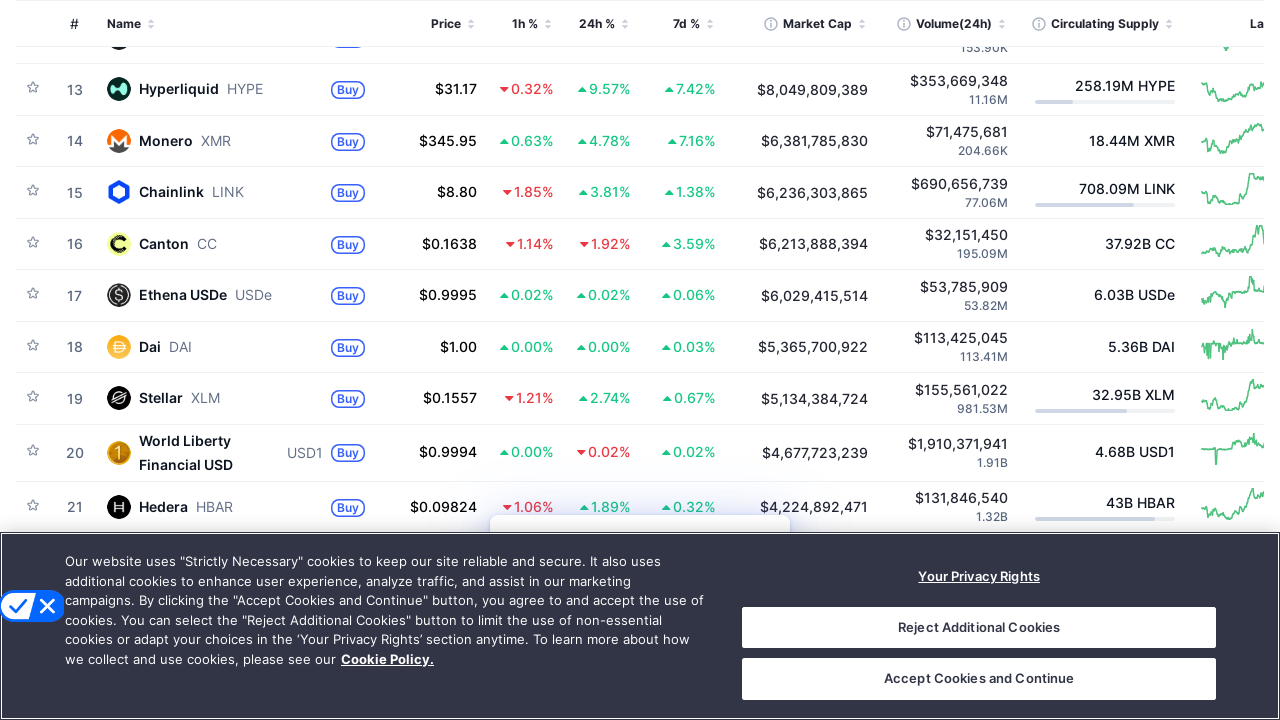

Scrolled to position 1200px
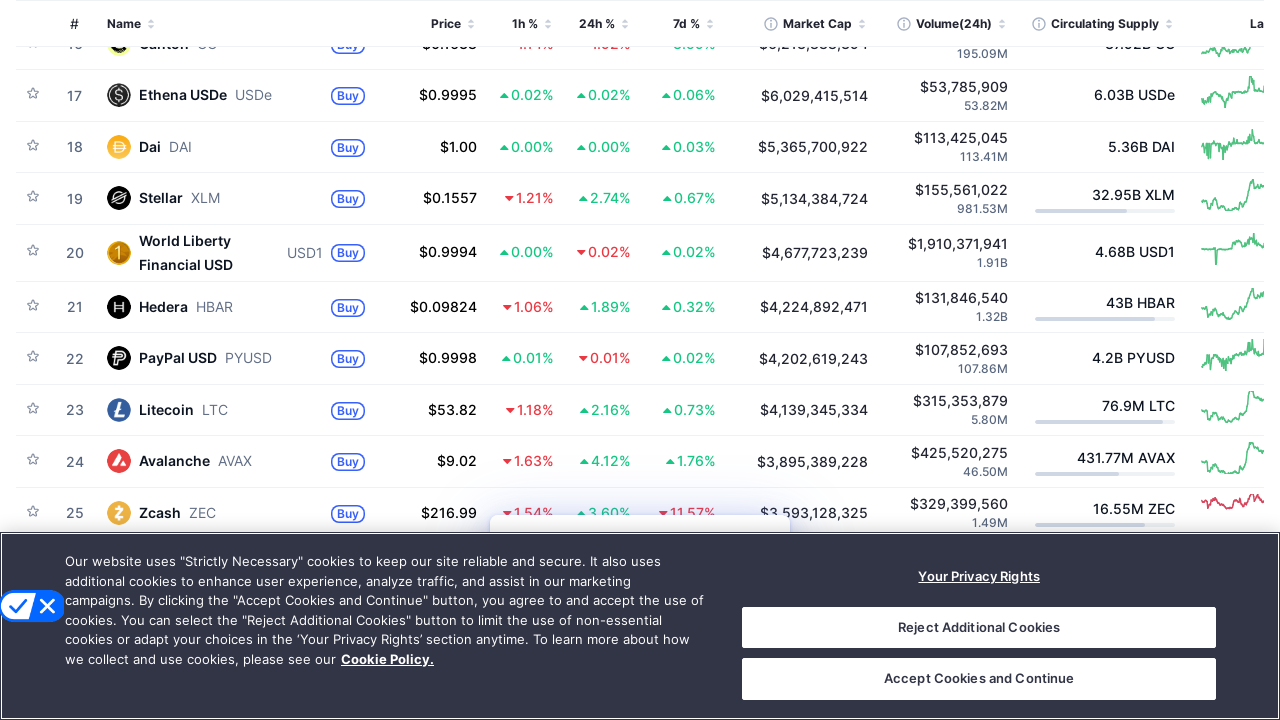

Waited 100ms for dynamic content to load
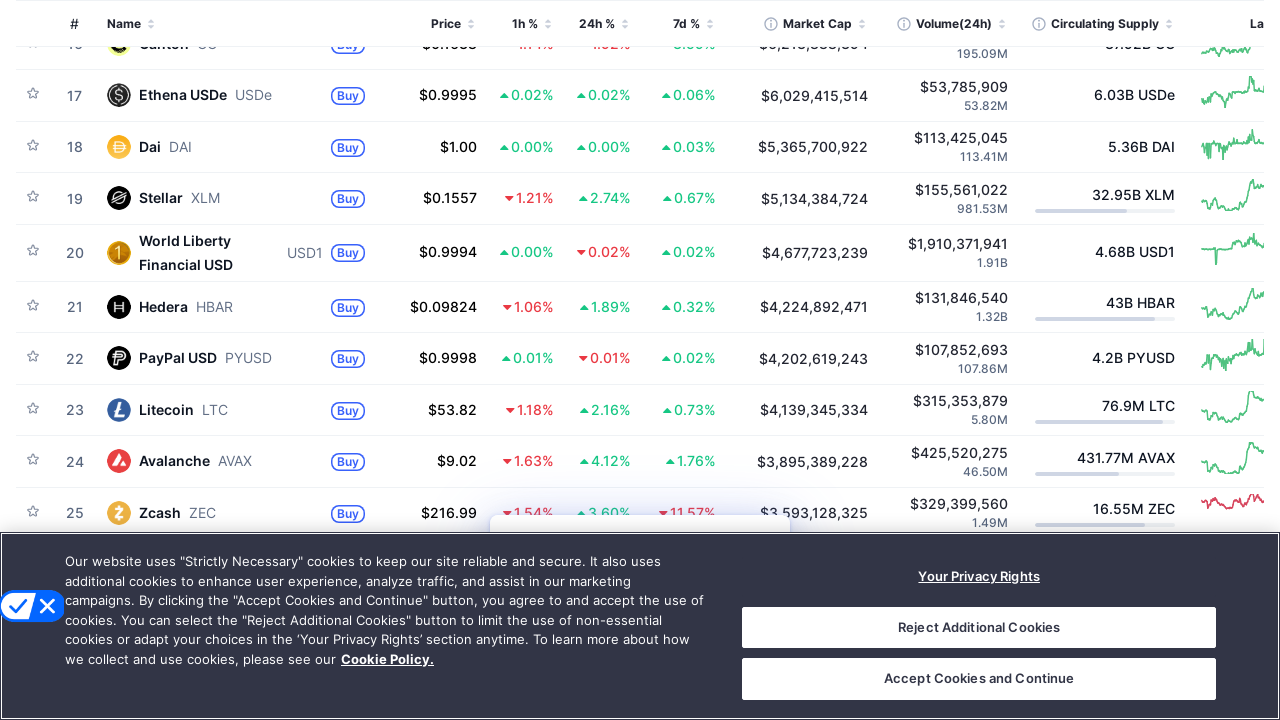

Scrolled to position 1400px
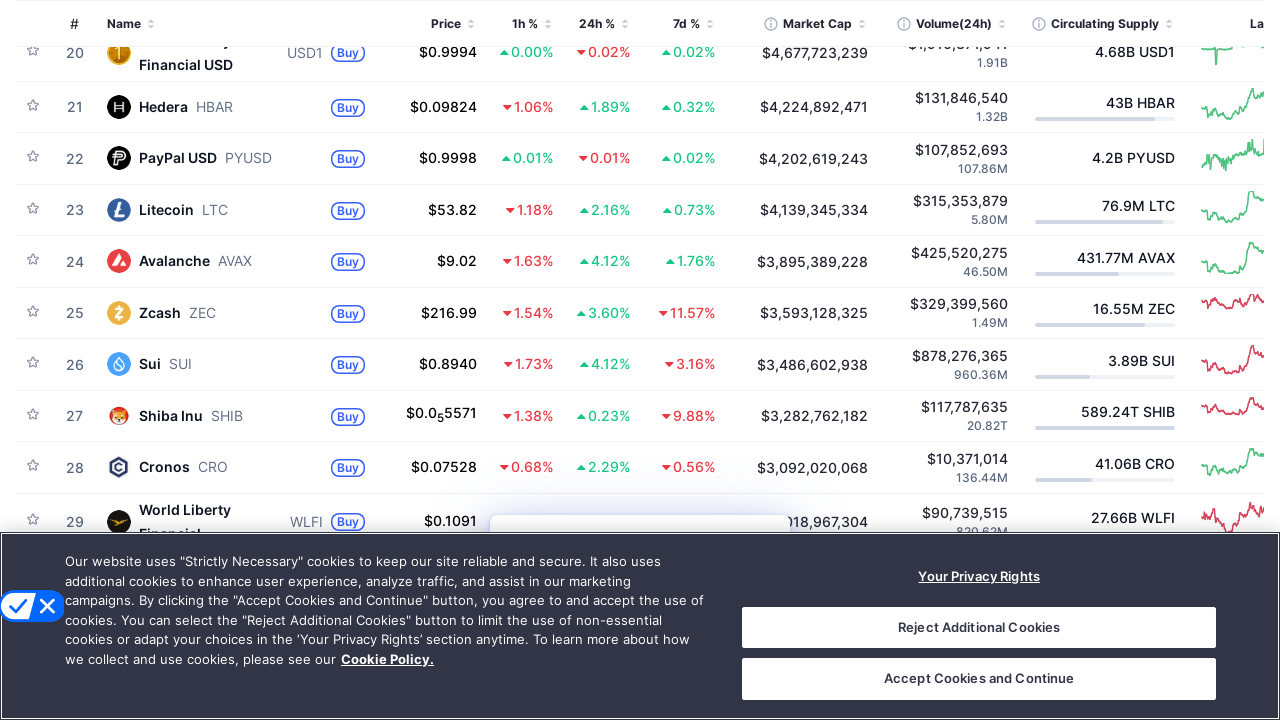

Waited 100ms for dynamic content to load
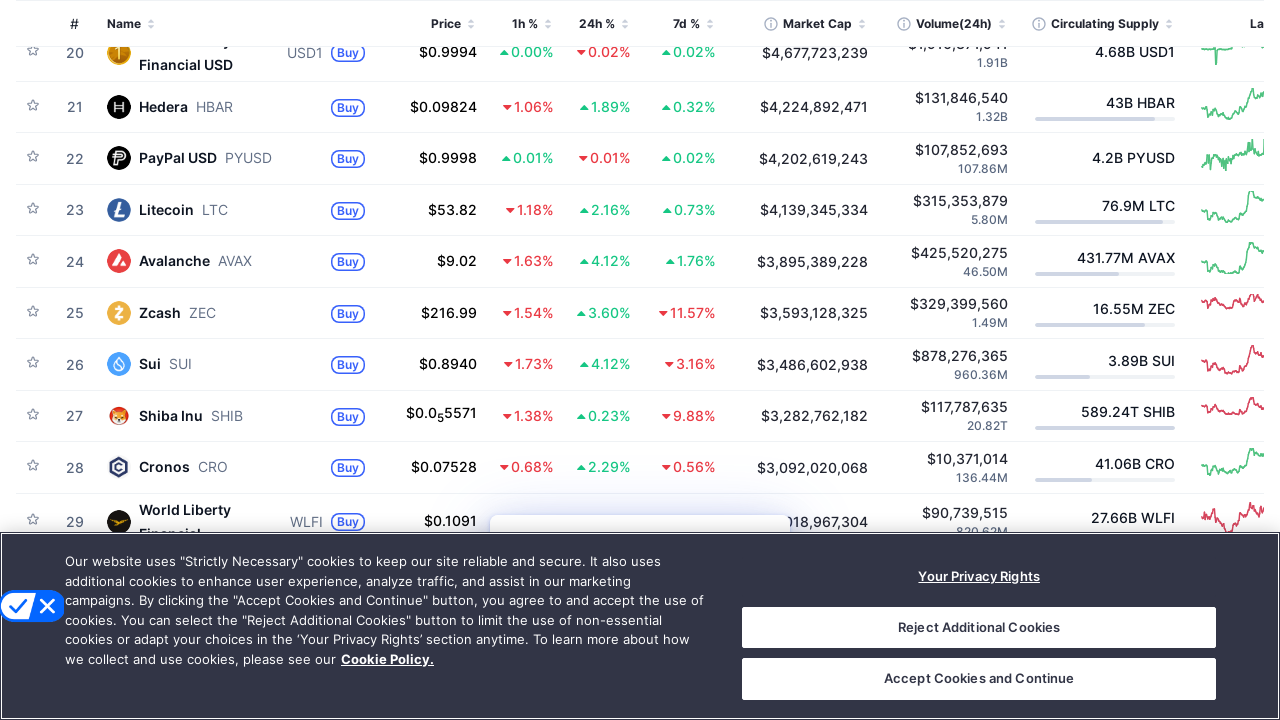

Scrolled to position 1600px
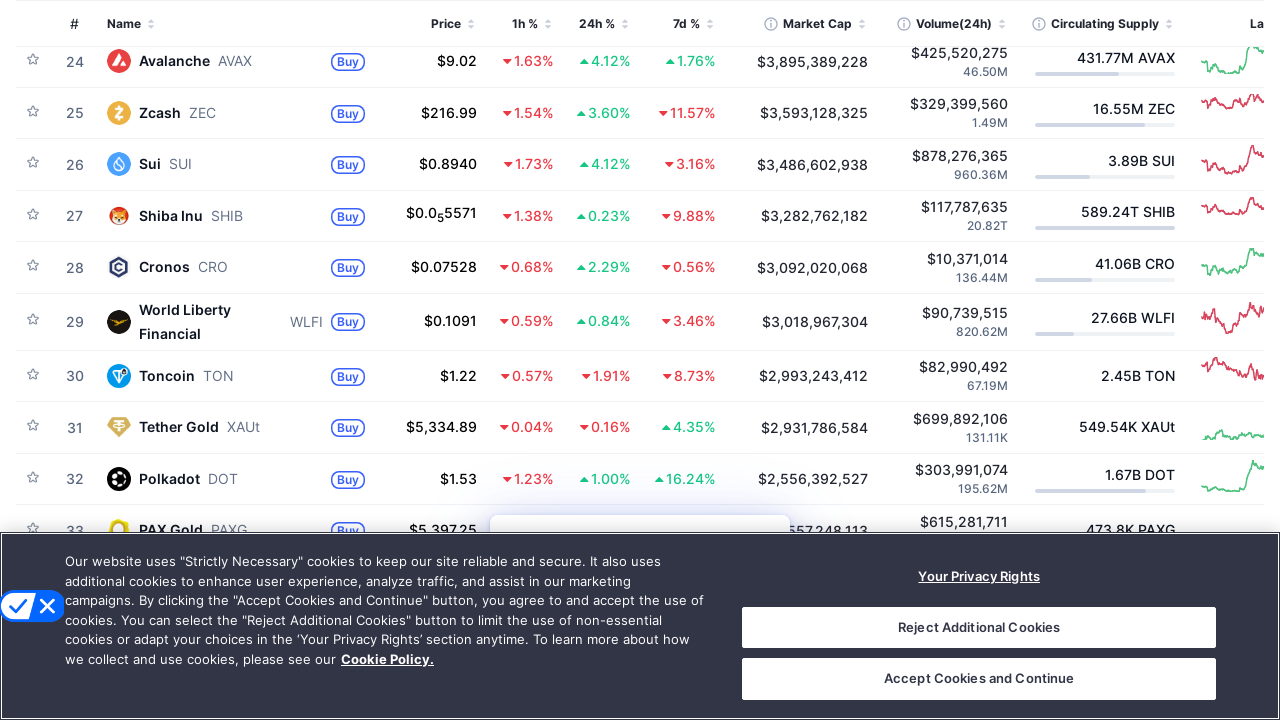

Waited 100ms for dynamic content to load
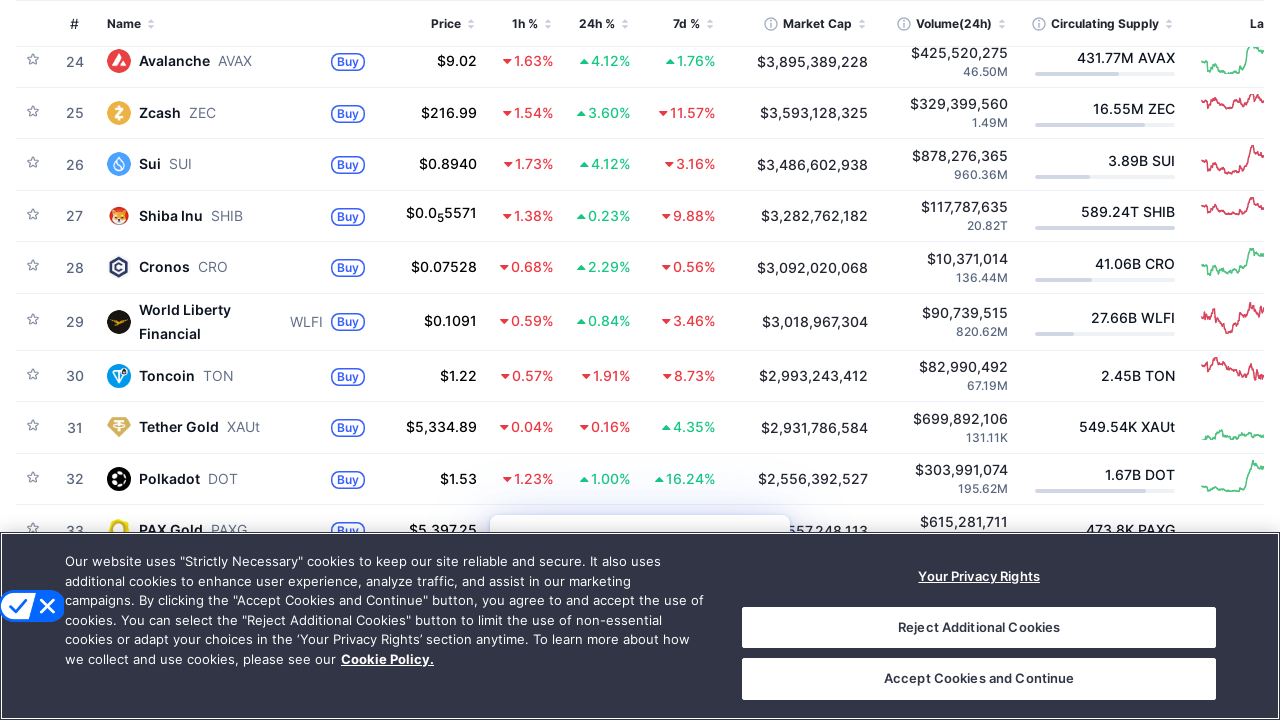

Scrolled to position 1800px
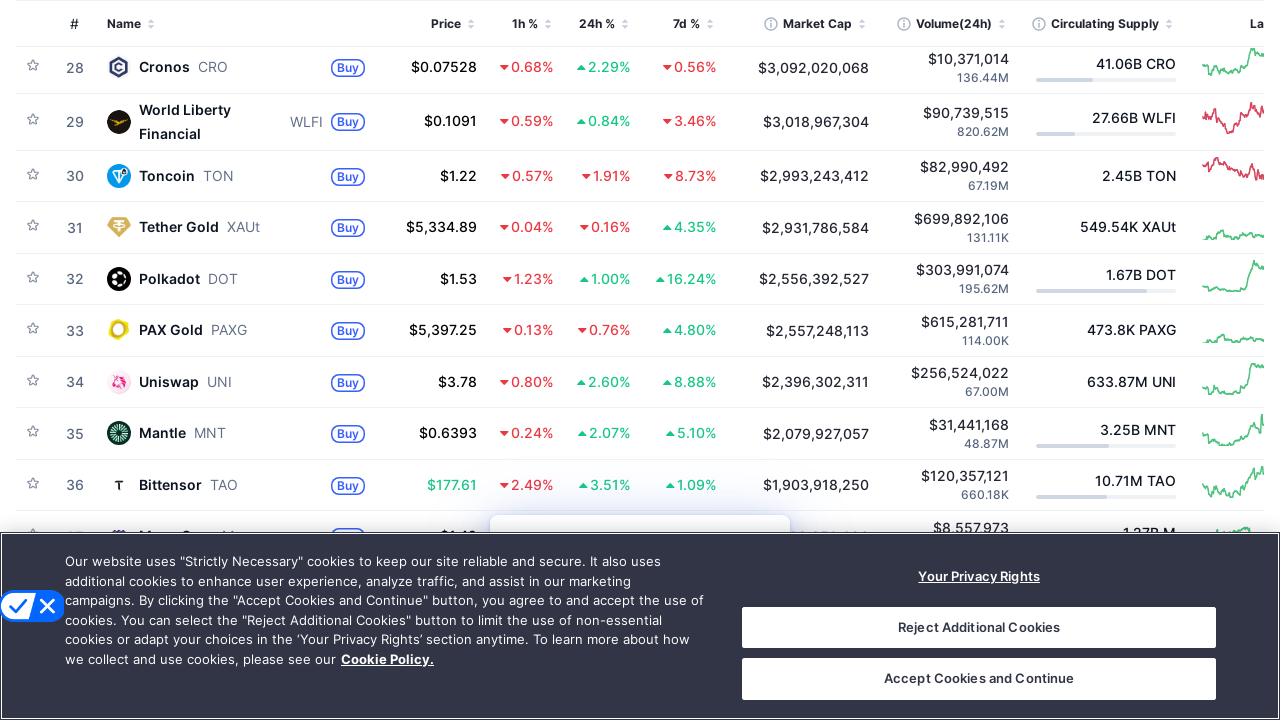

Waited 100ms for dynamic content to load
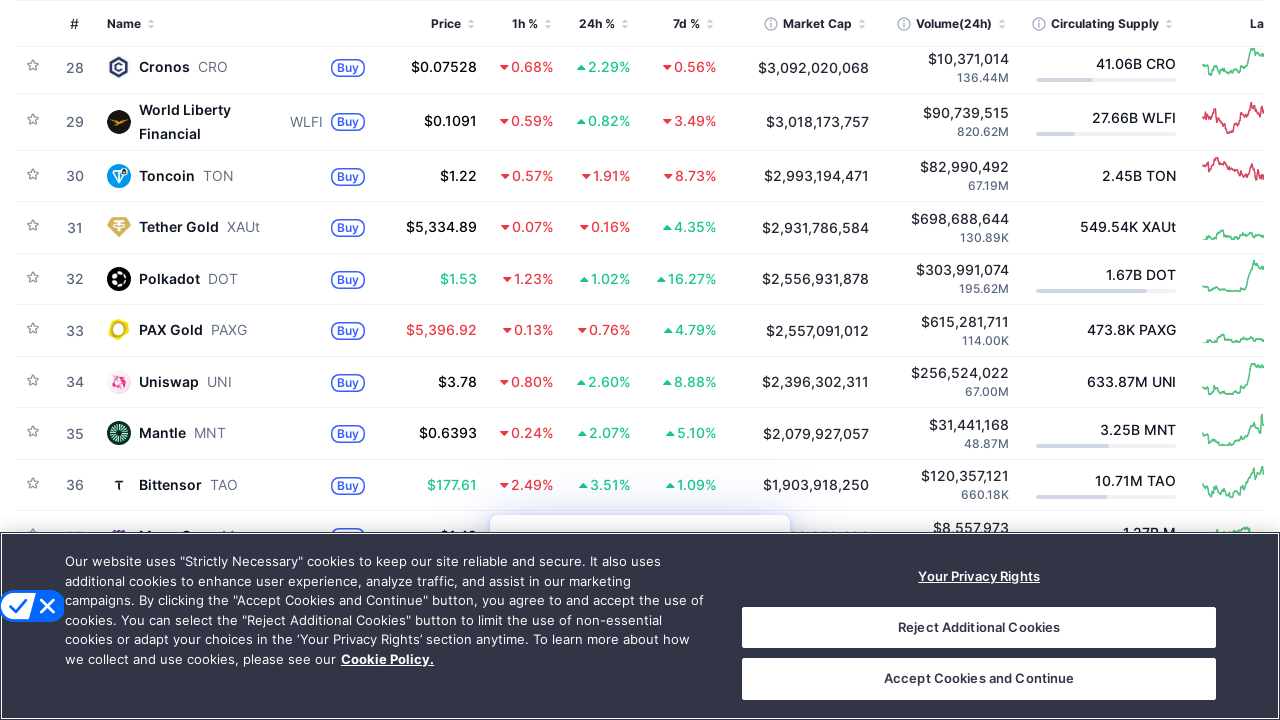

Scrolled to position 2000px
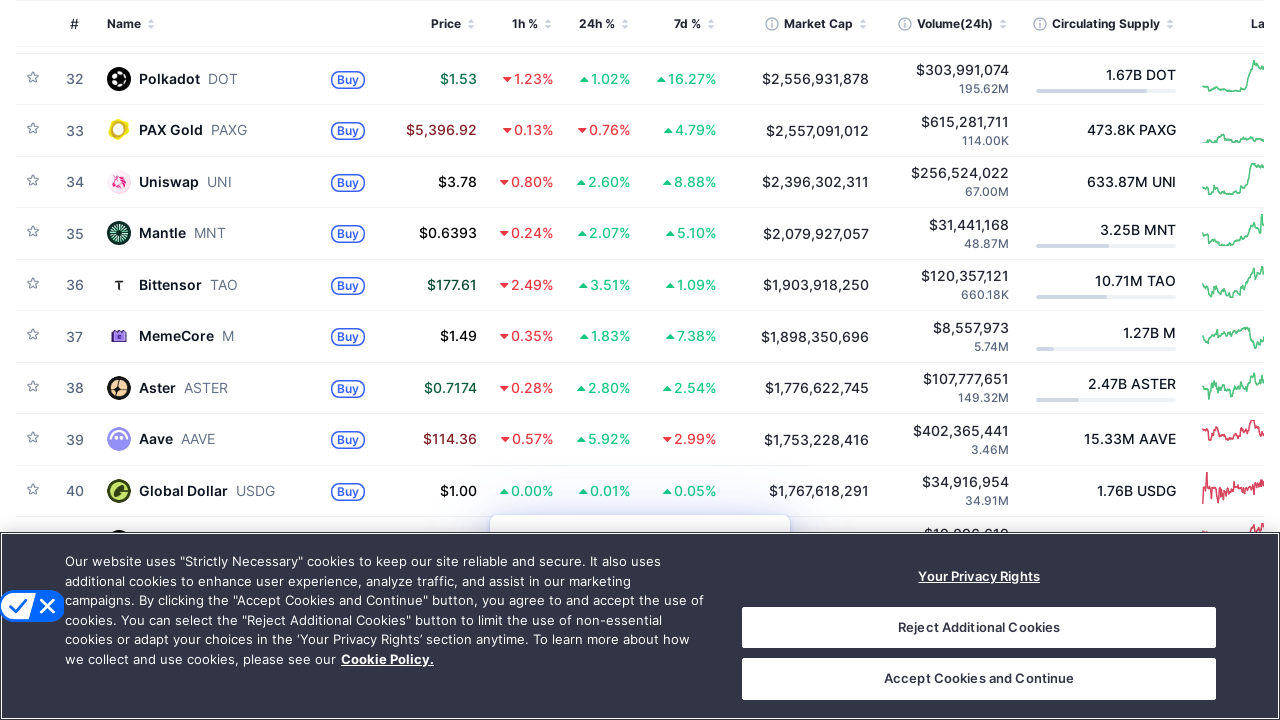

Waited 100ms for dynamic content to load
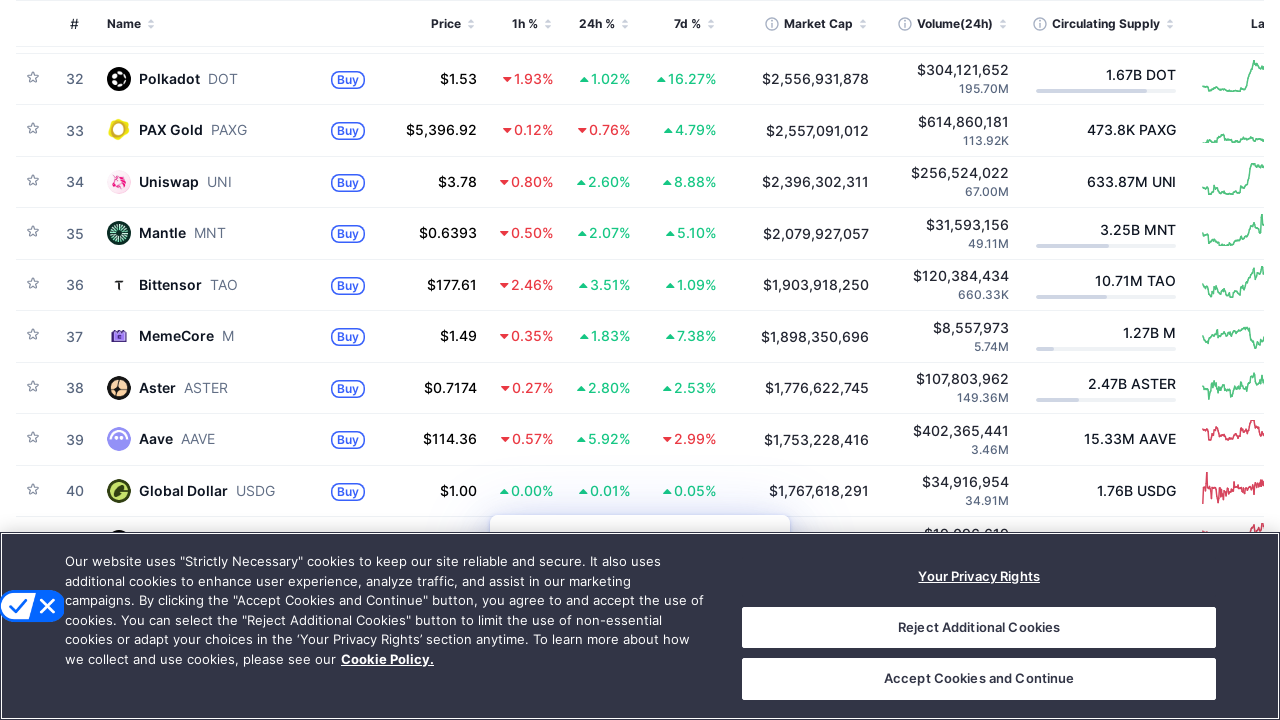

Scrolled to position 2200px
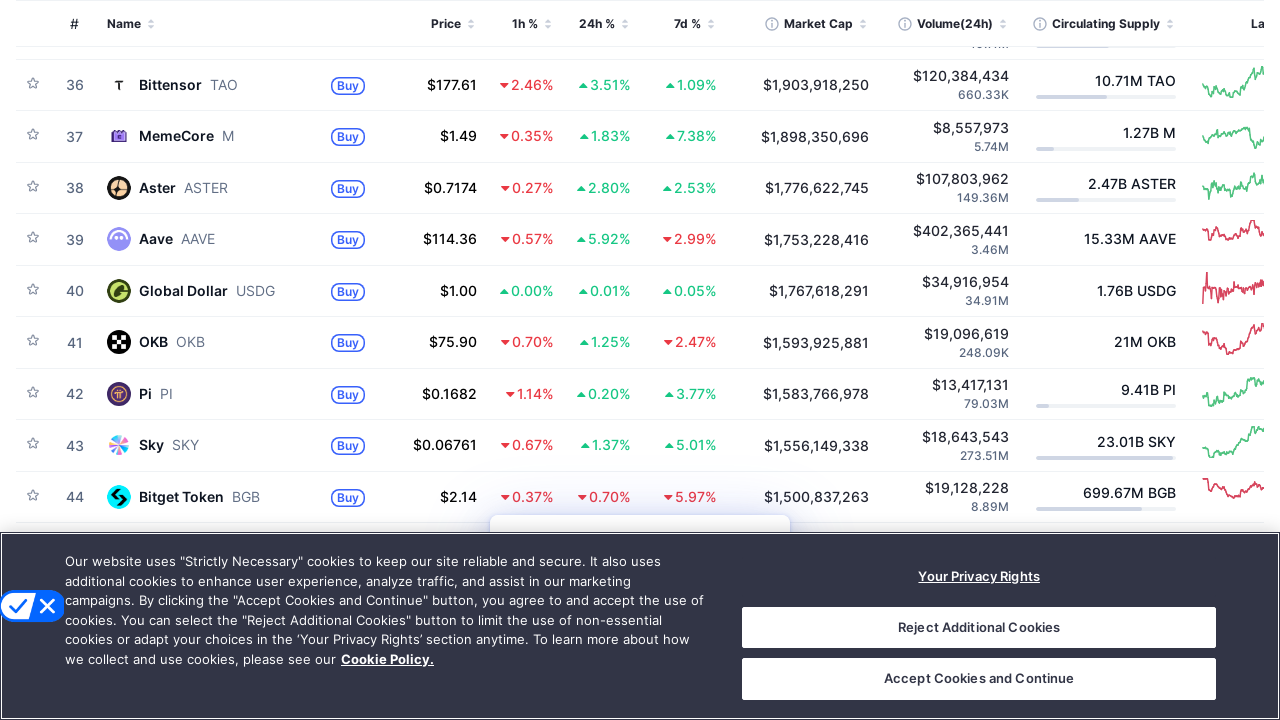

Waited 100ms for dynamic content to load
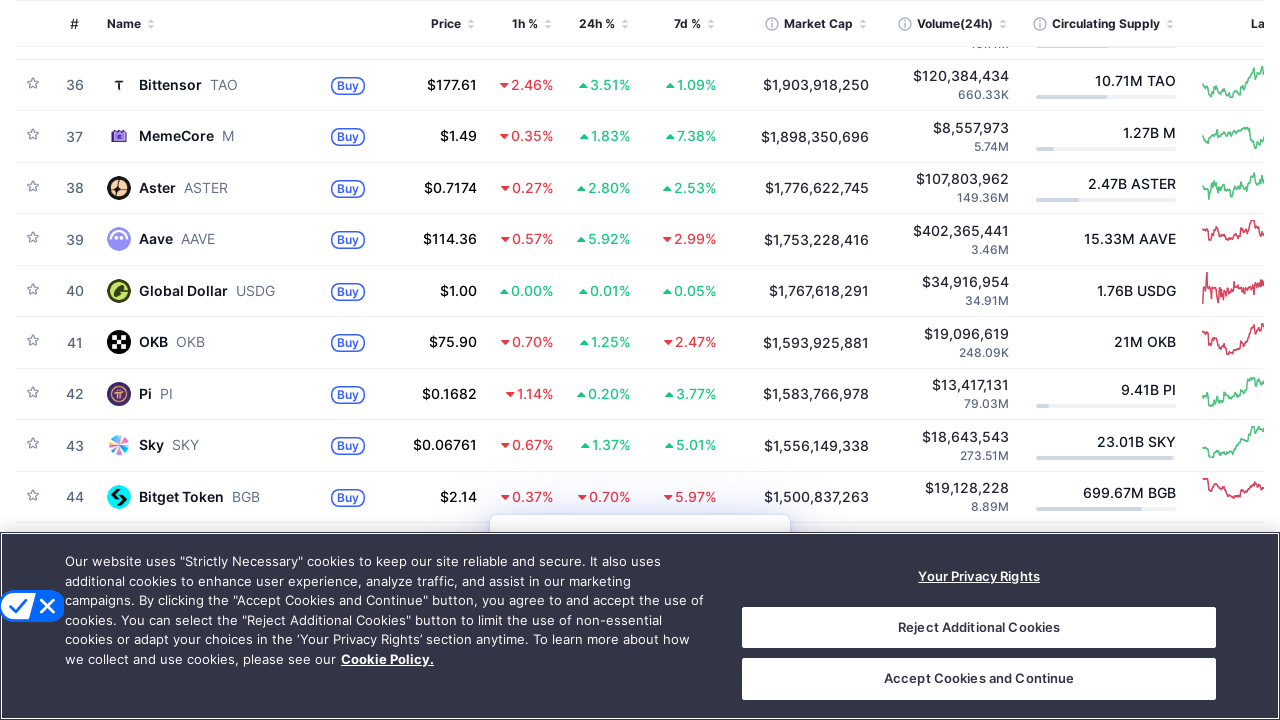

Scrolled to position 2400px
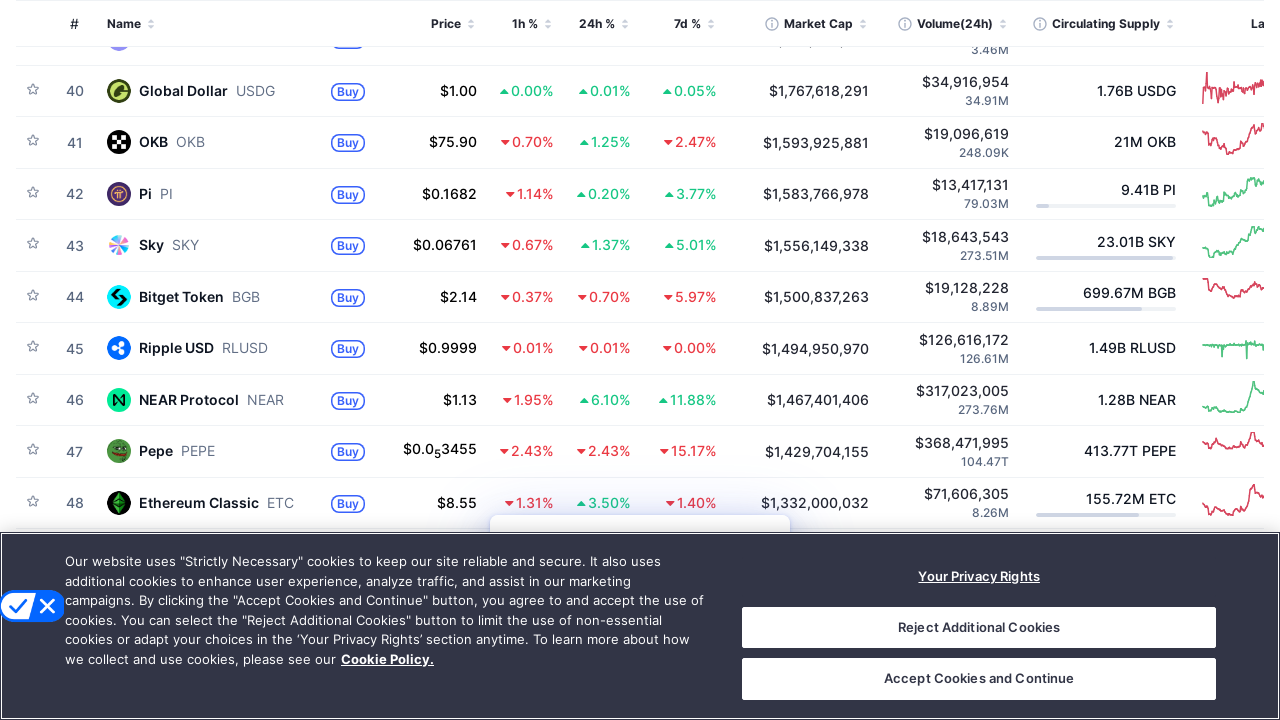

Waited 100ms for dynamic content to load
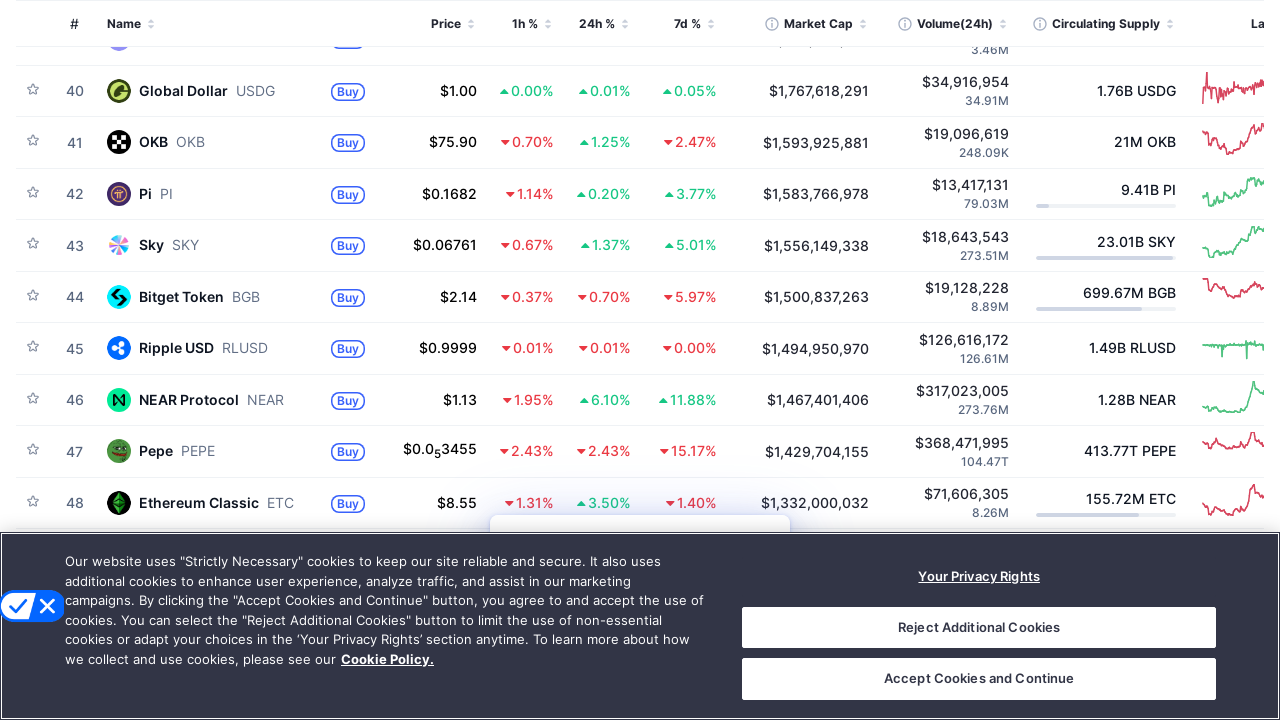

Scrolled to position 2600px
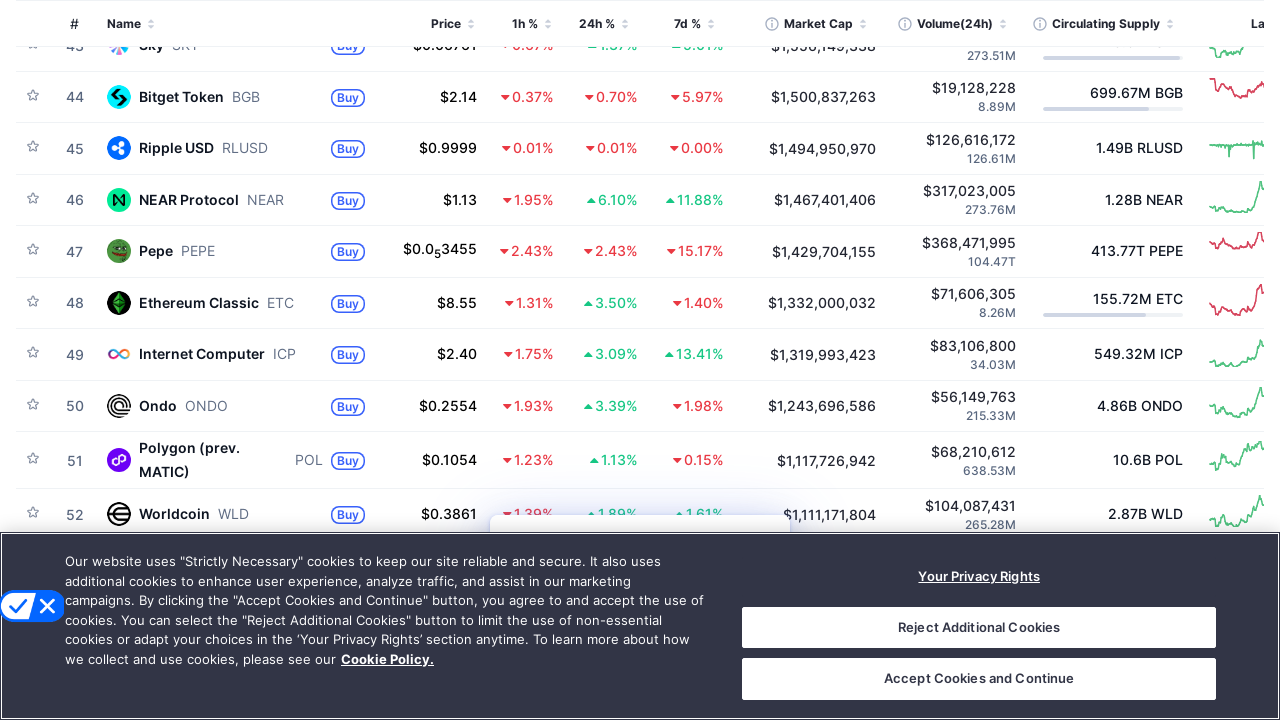

Waited 100ms for dynamic content to load
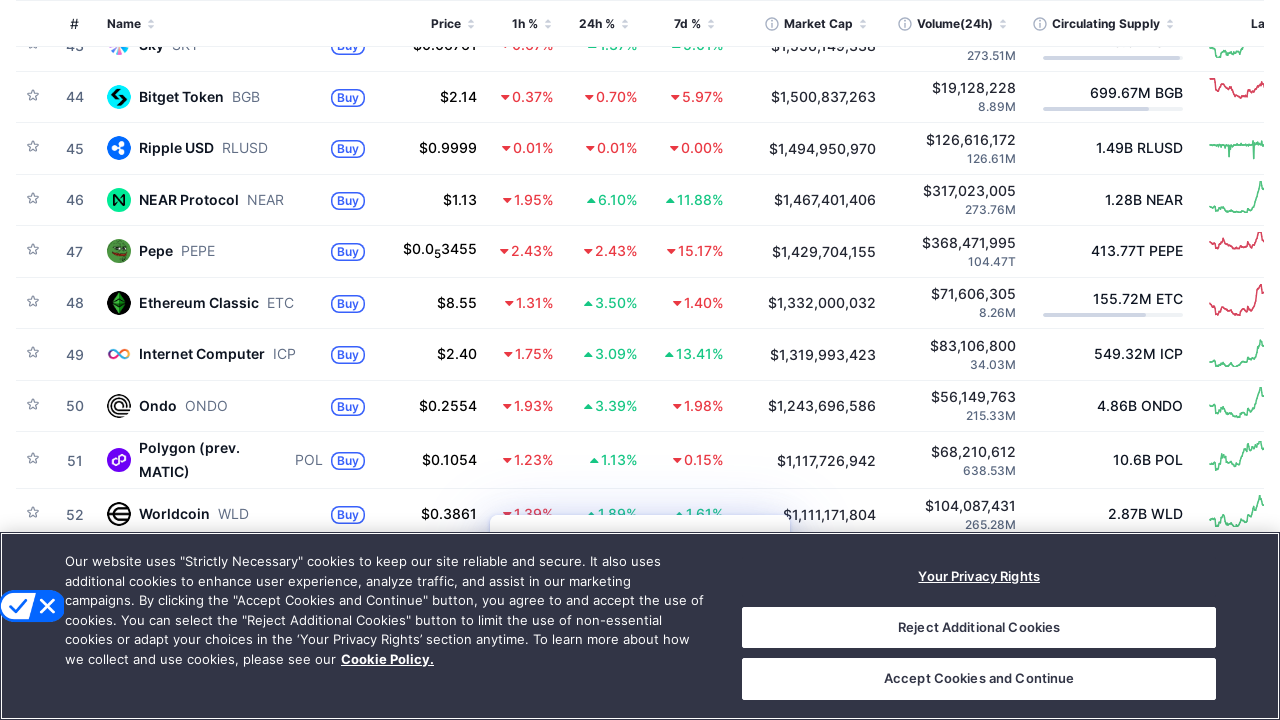

Scrolled to position 2800px
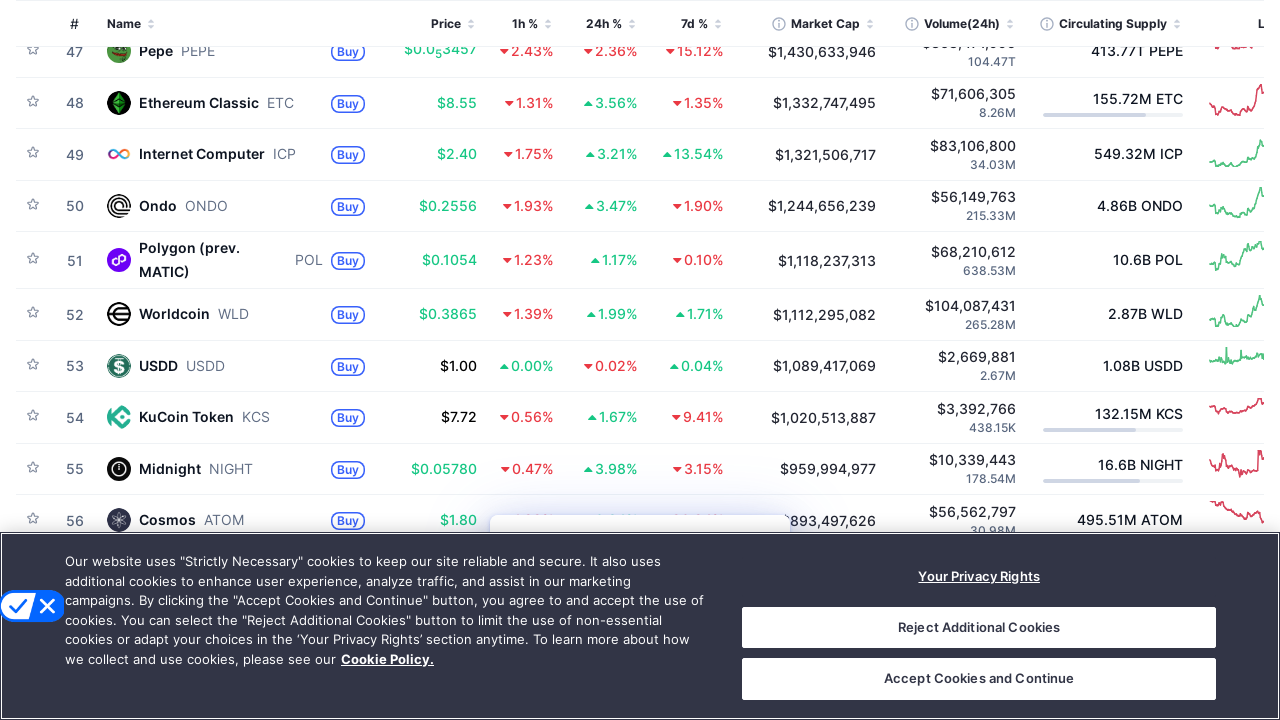

Waited 100ms for dynamic content to load
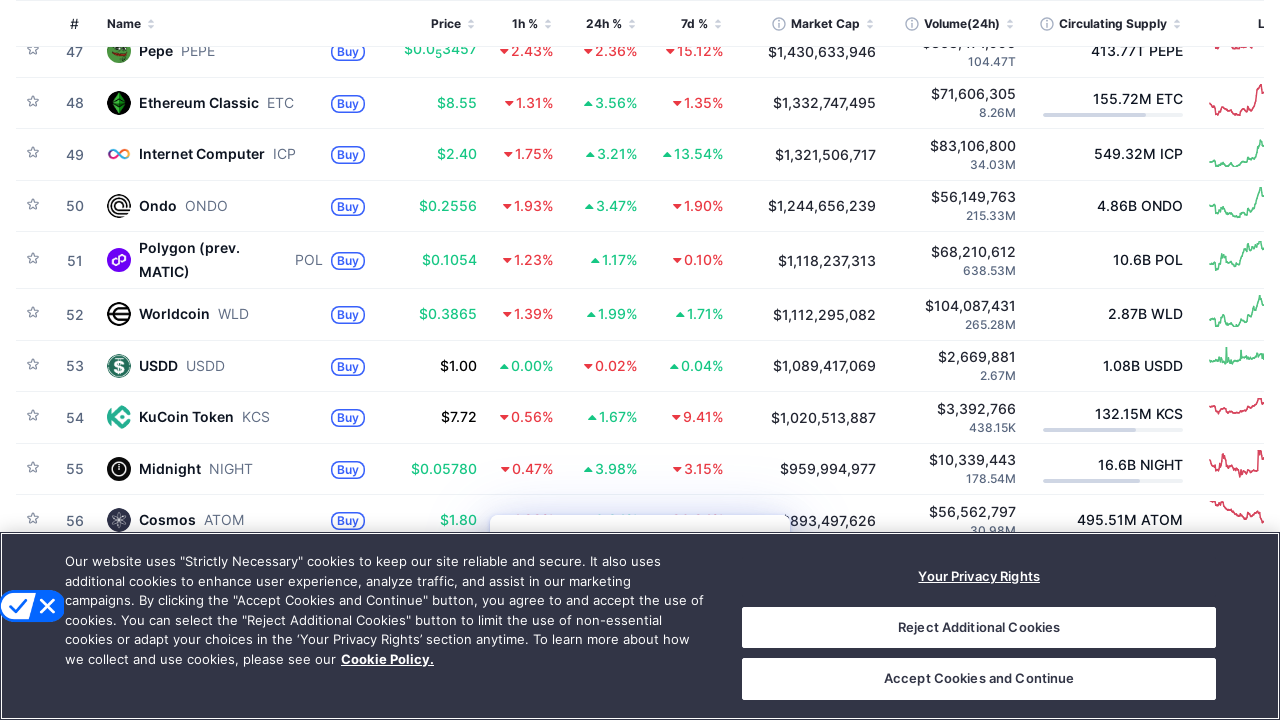

Scrolled to position 3000px
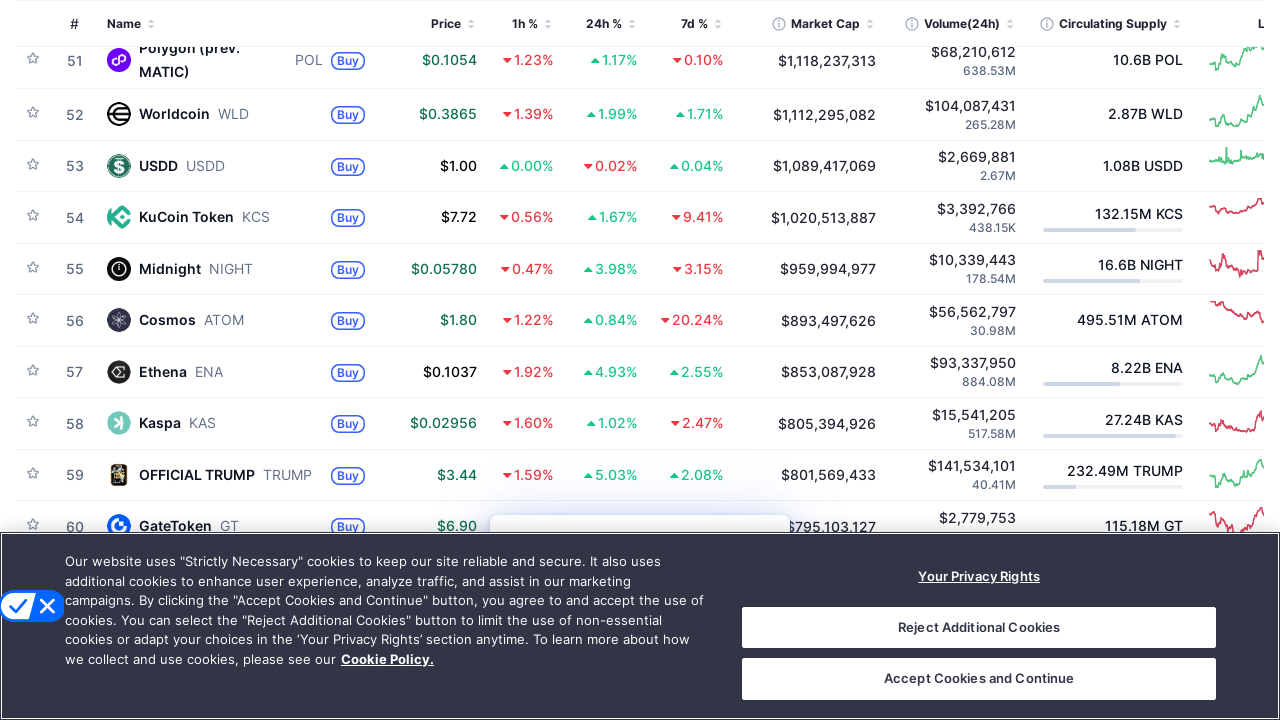

Waited 100ms for dynamic content to load
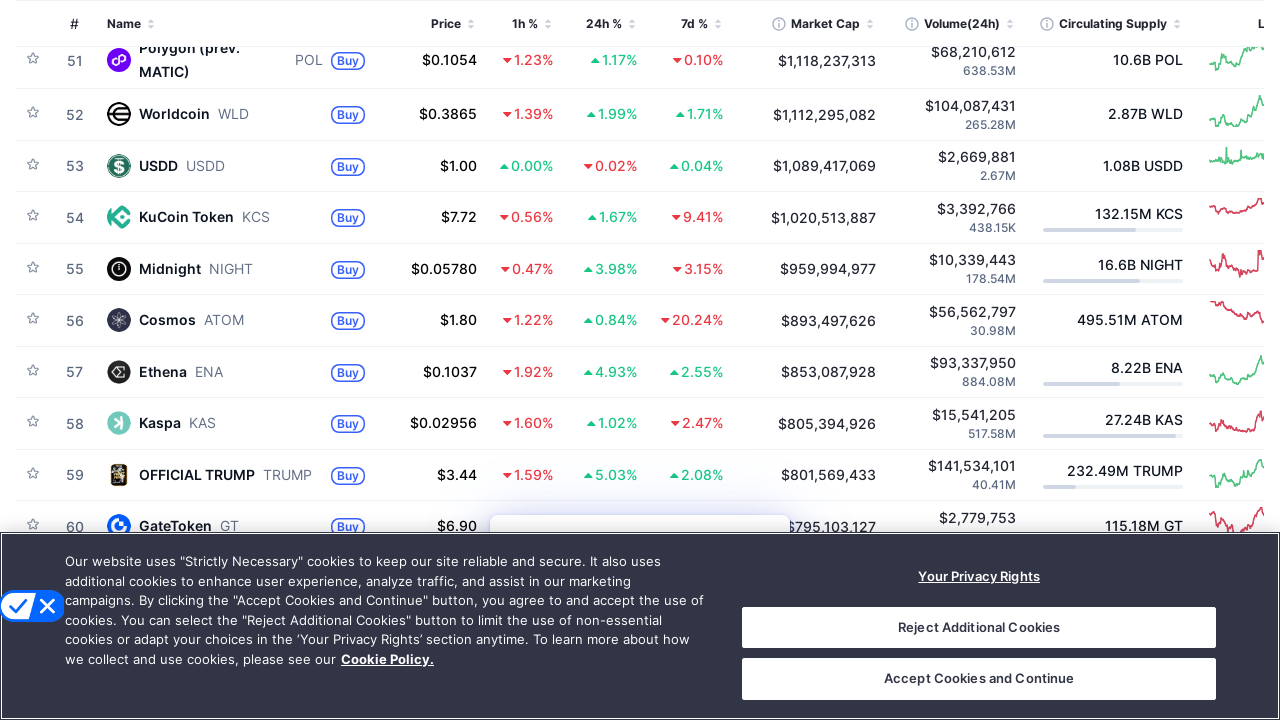

Scrolled to position 3200px
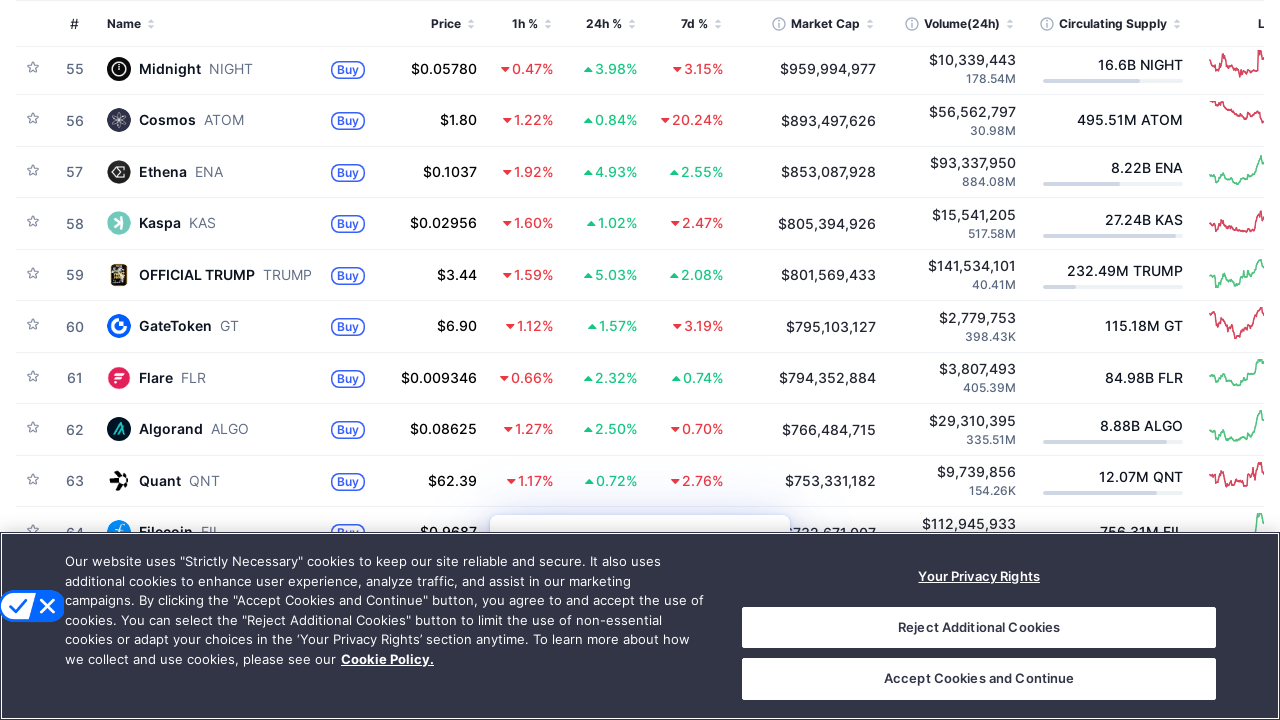

Waited 100ms for dynamic content to load
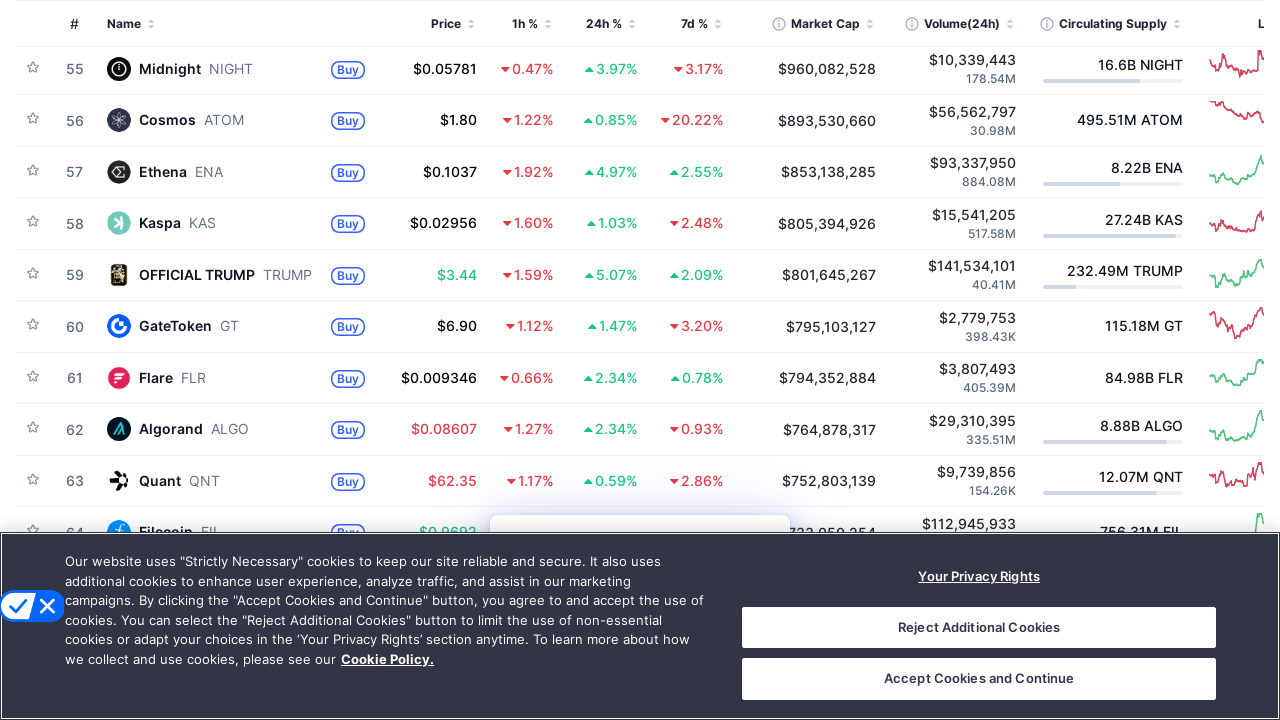

Scrolled to position 3400px
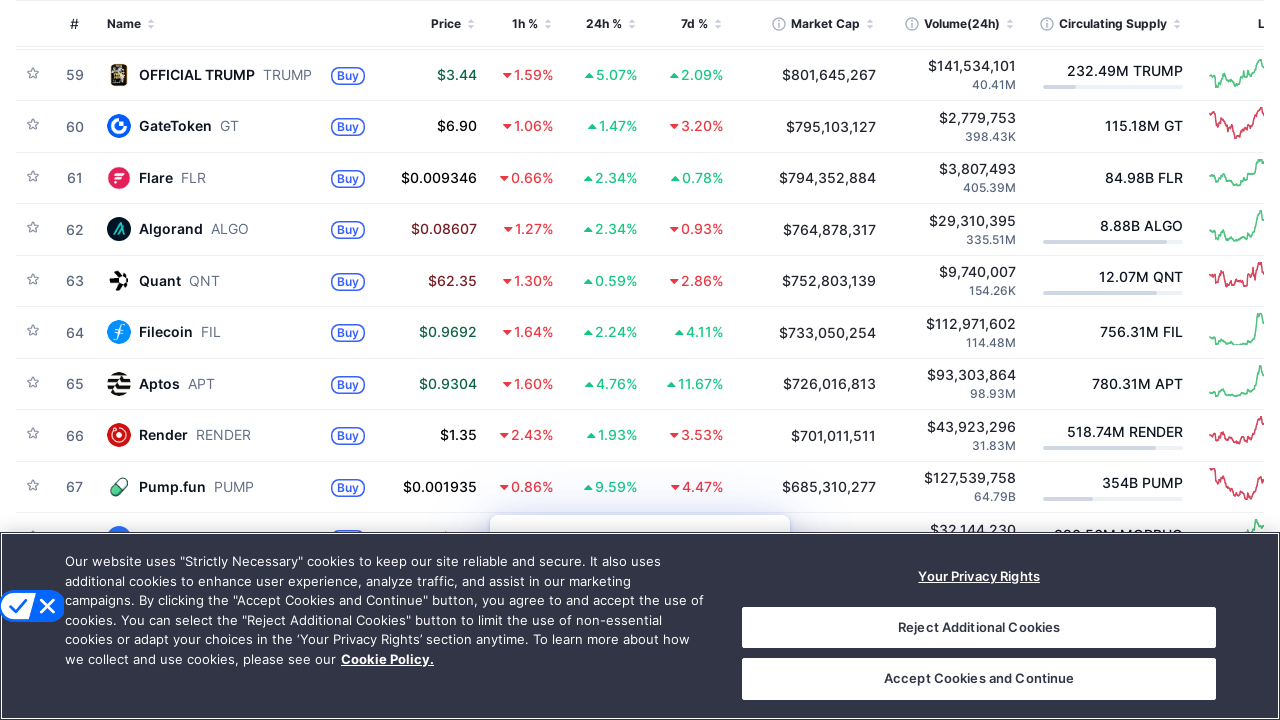

Waited 100ms for dynamic content to load
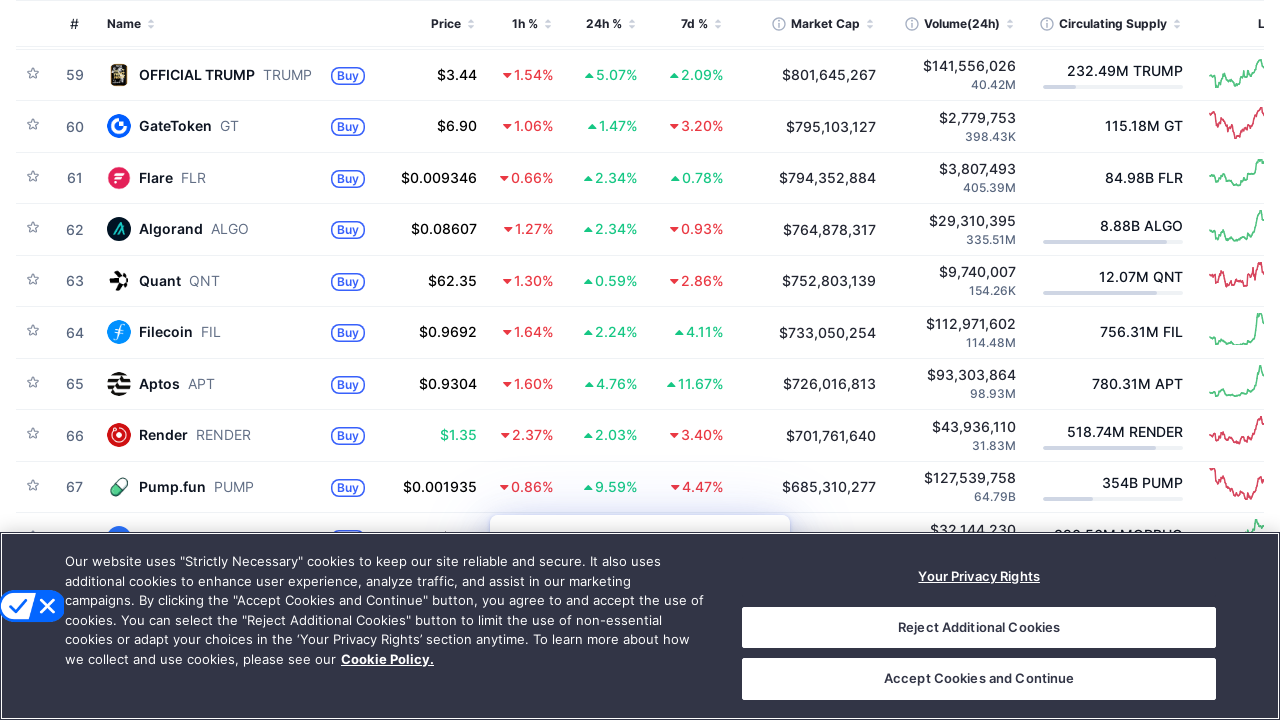

Scrolled to position 3600px
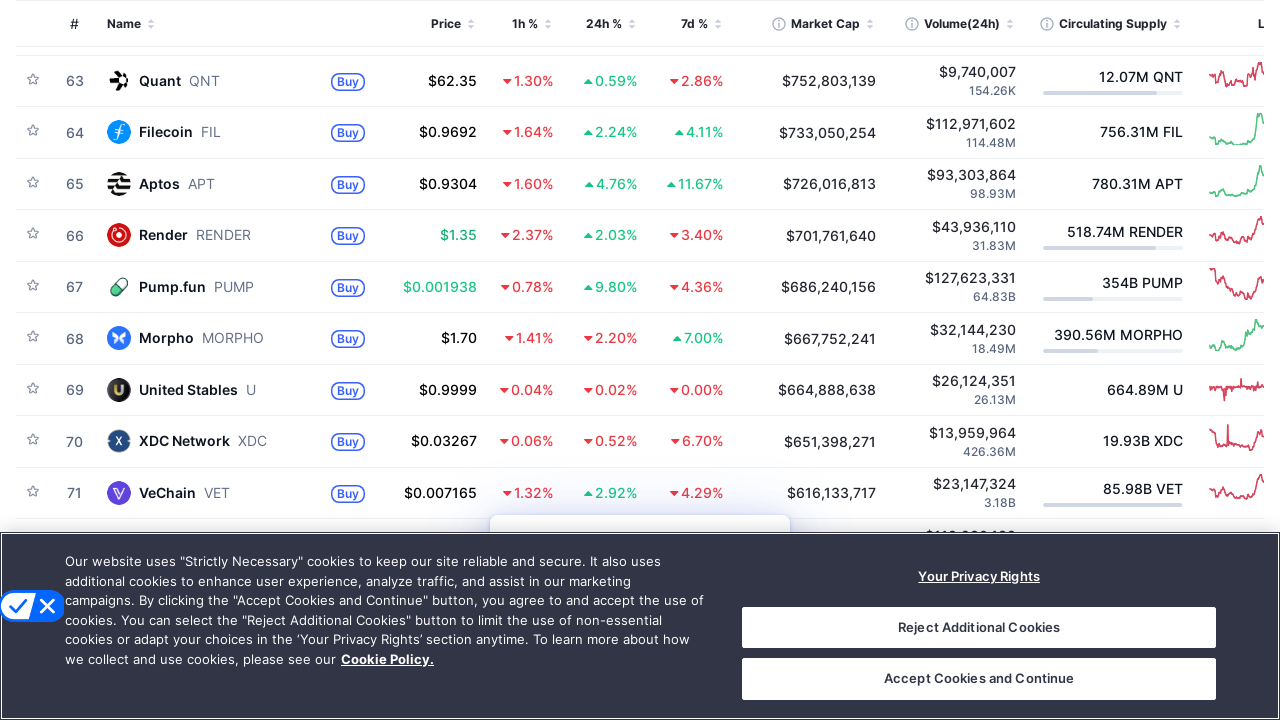

Waited 100ms for dynamic content to load
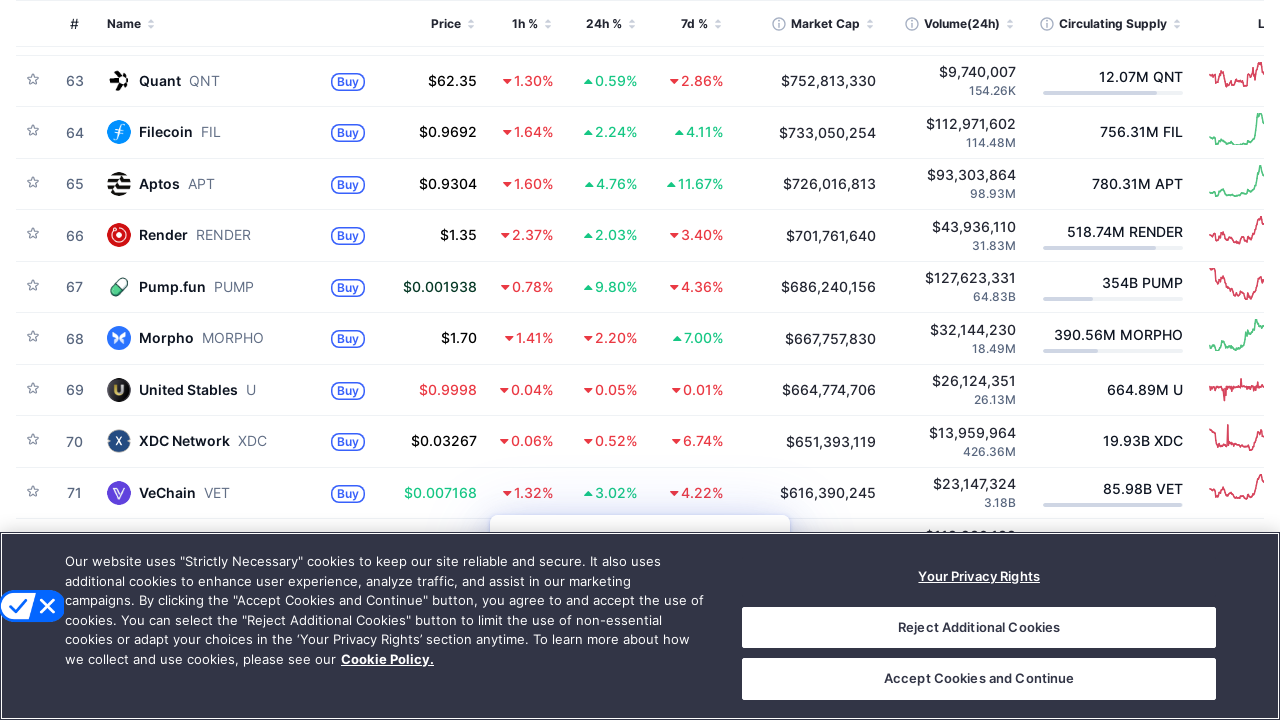

Scrolled to position 3800px
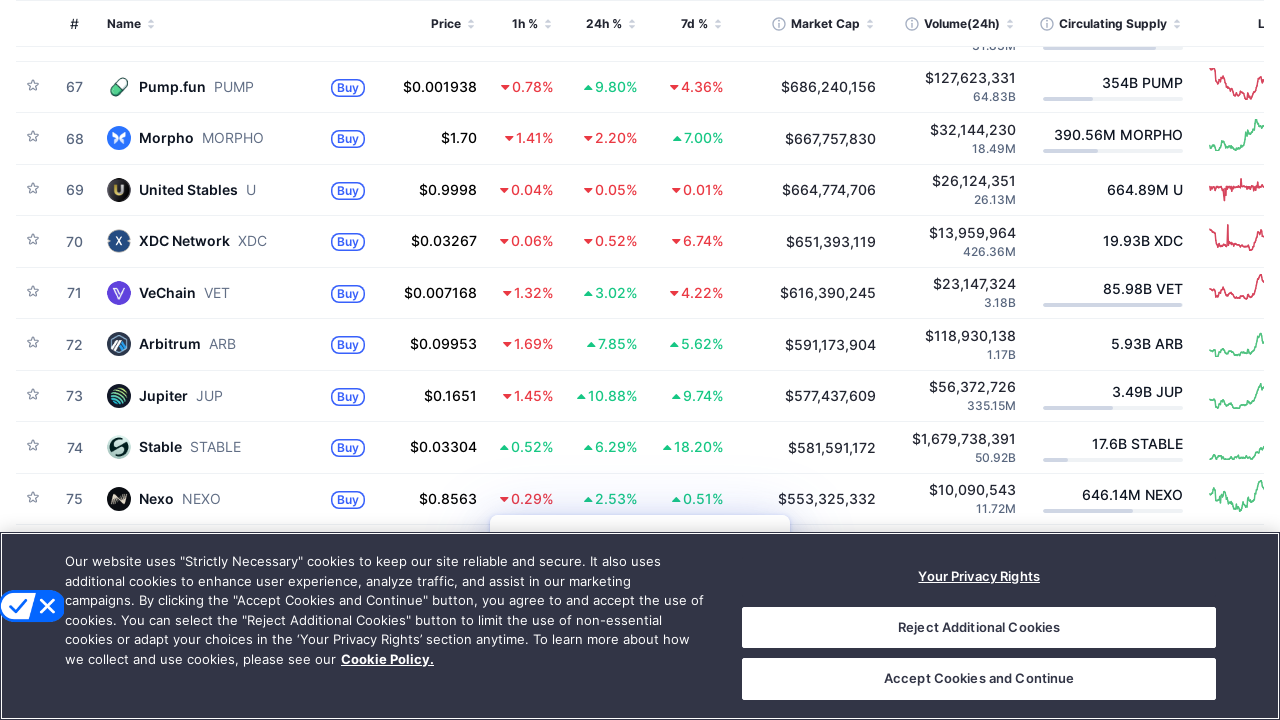

Waited 100ms for dynamic content to load
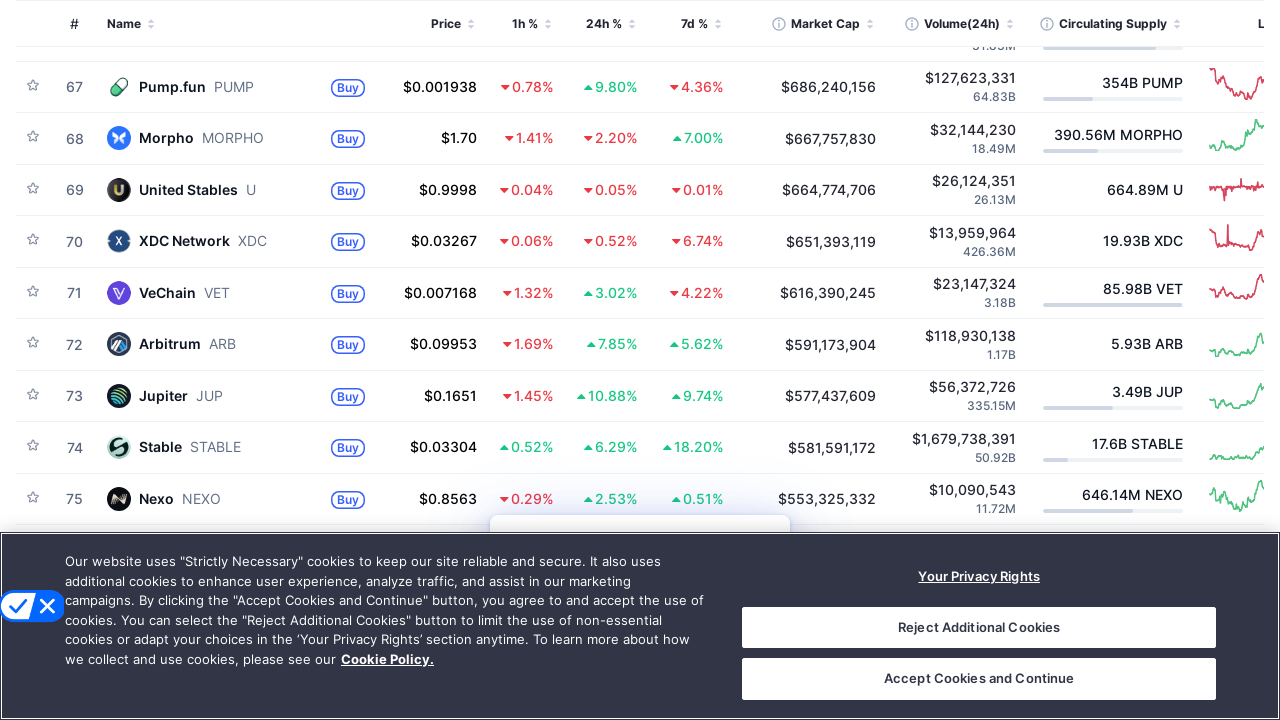

Scrolled to position 4000px
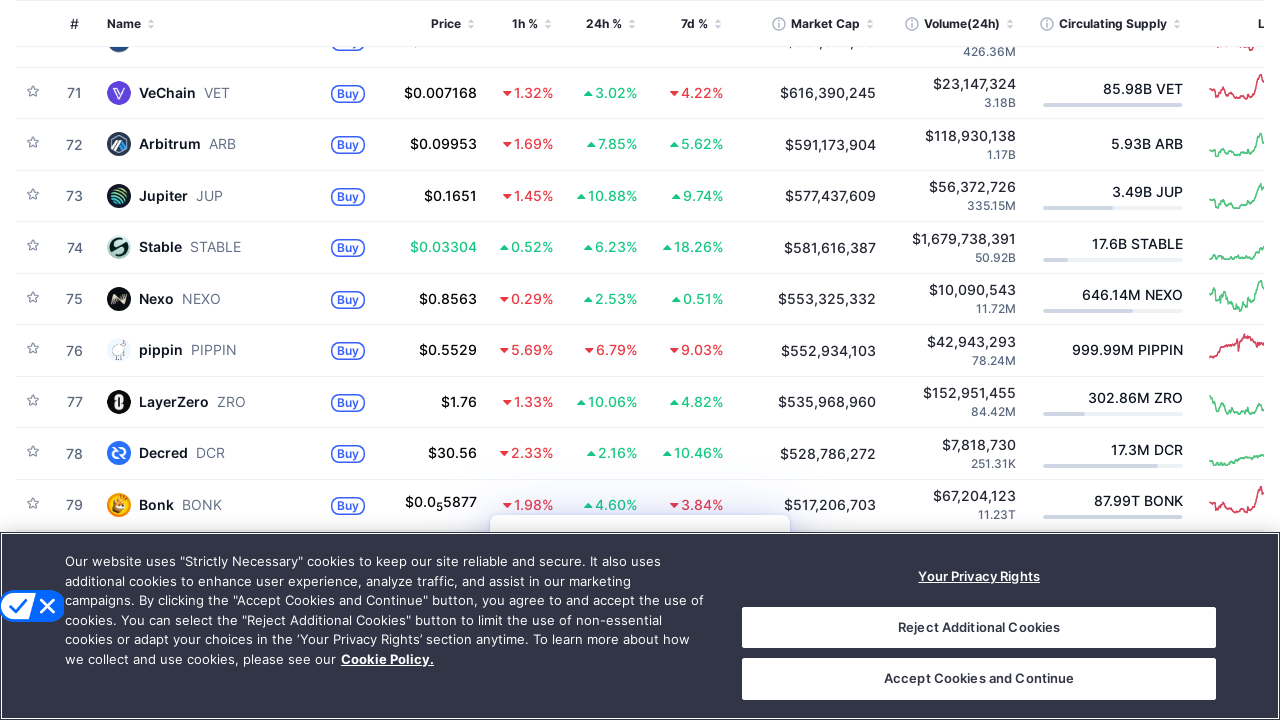

Waited 100ms for dynamic content to load
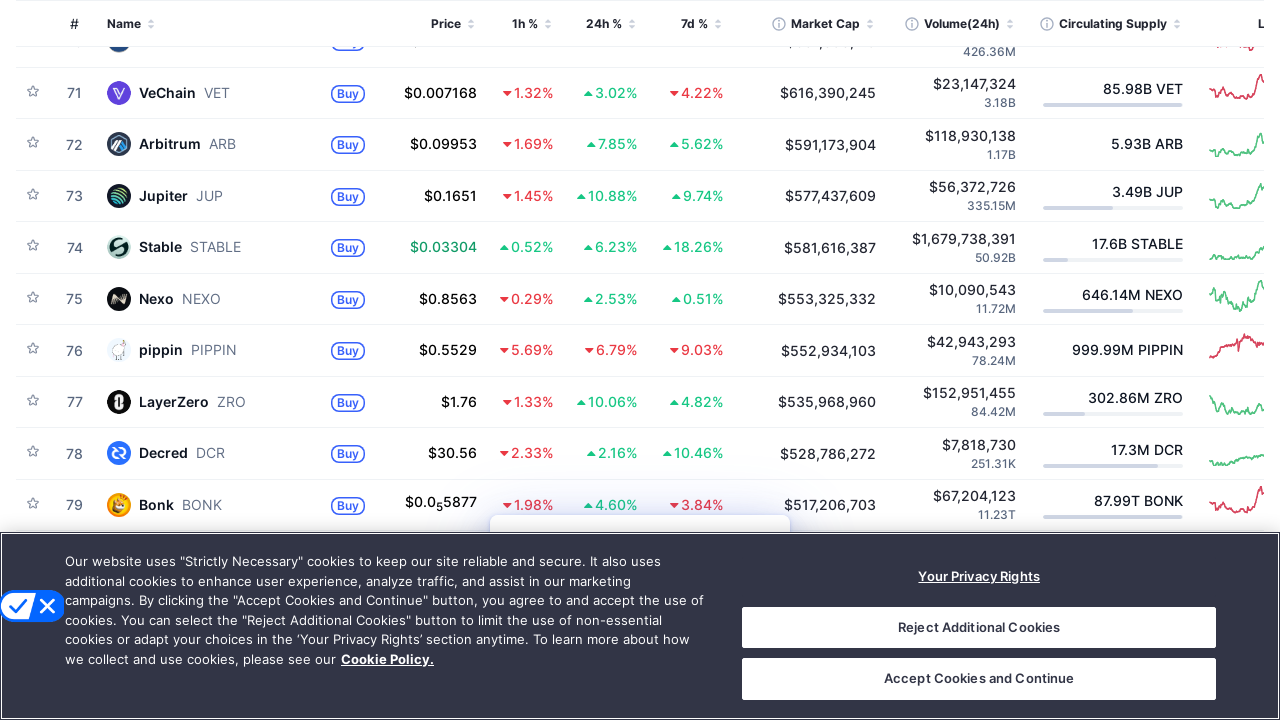

Scrolled to position 4200px
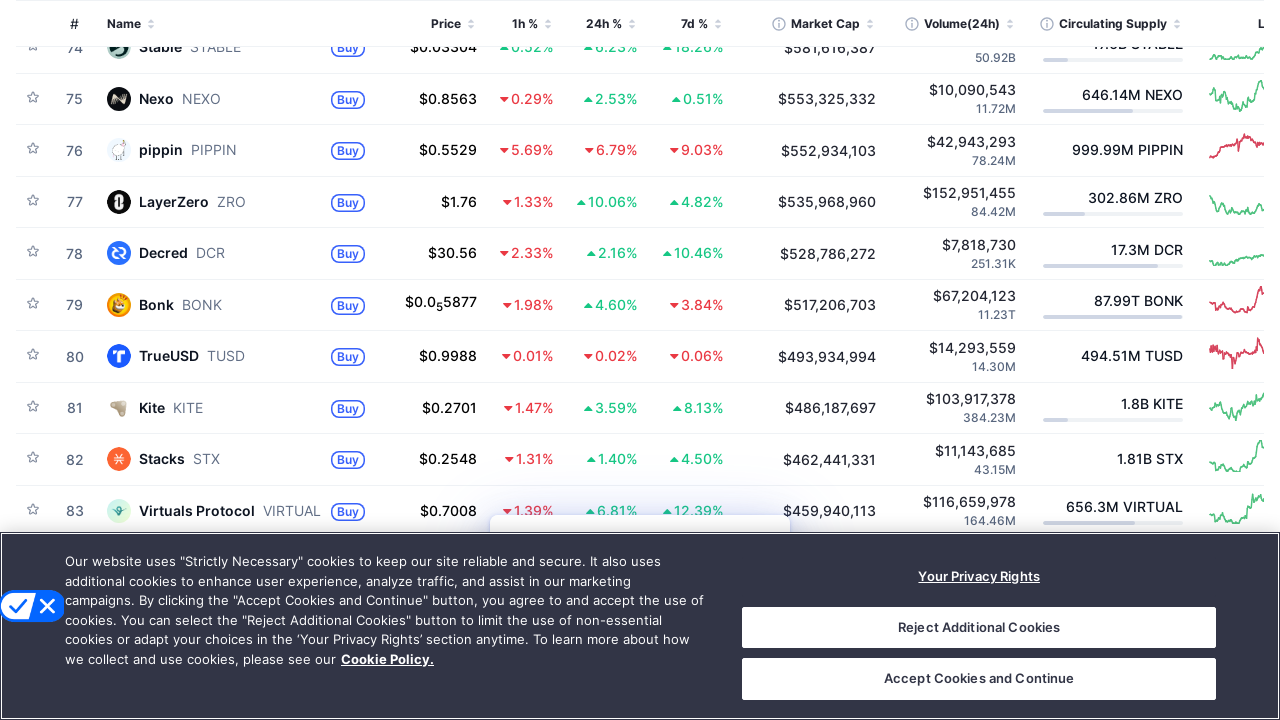

Waited 100ms for dynamic content to load
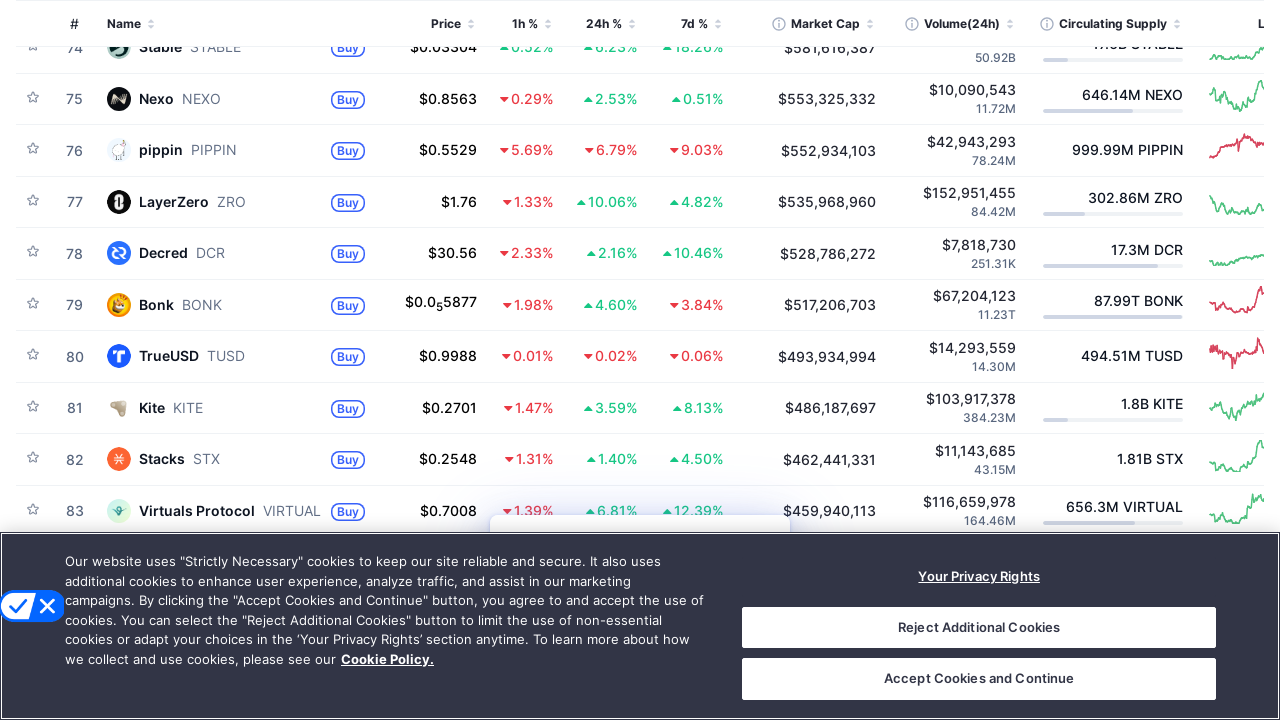

Scrolled to position 4400px
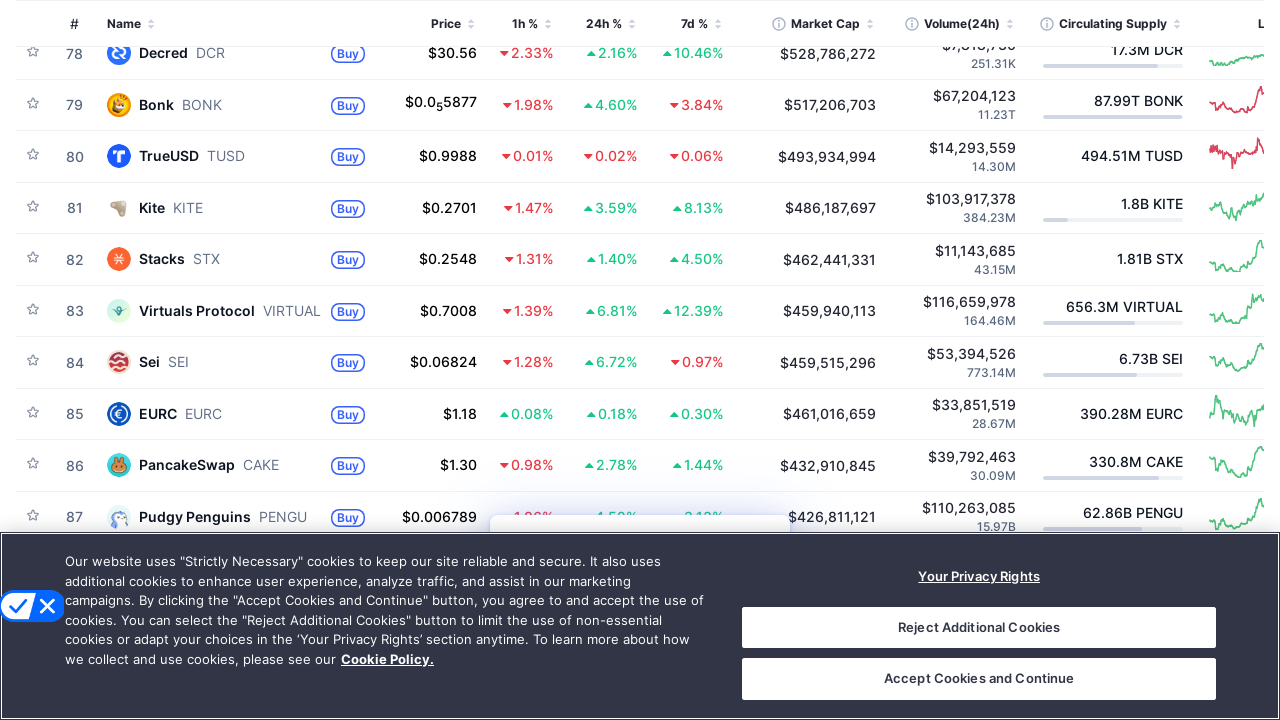

Waited 100ms for dynamic content to load
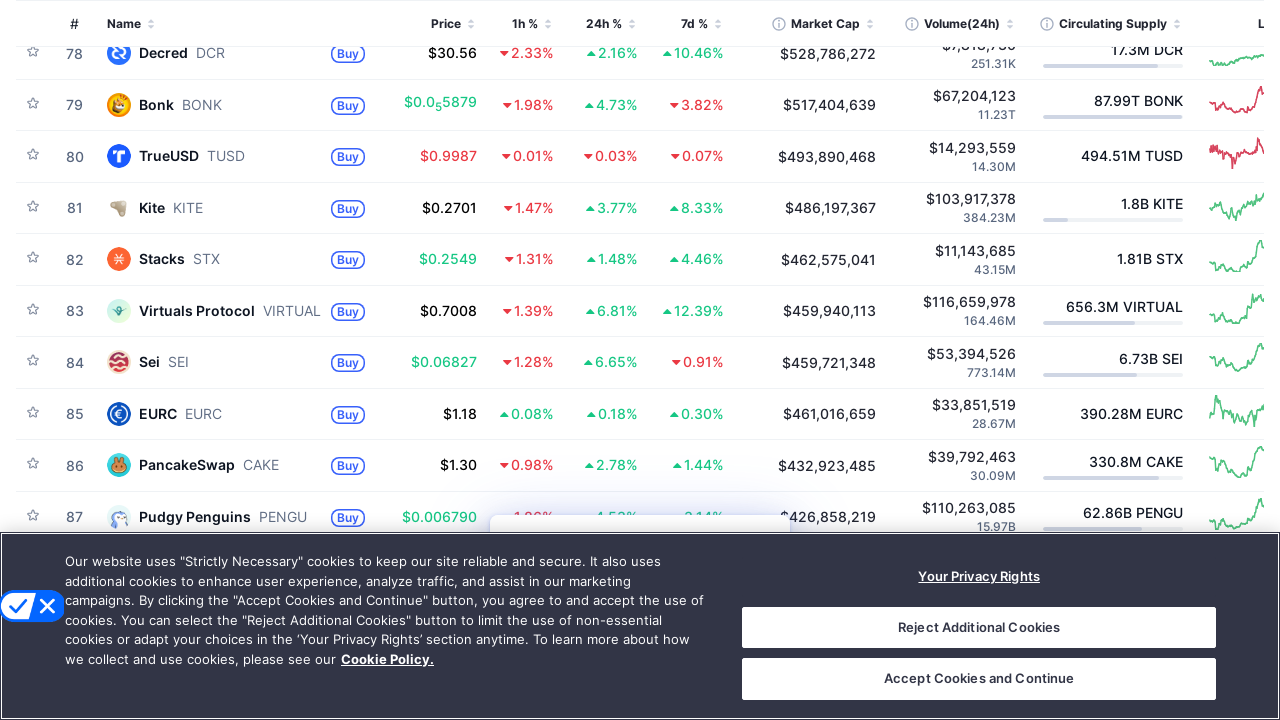

Scrolled to position 4600px
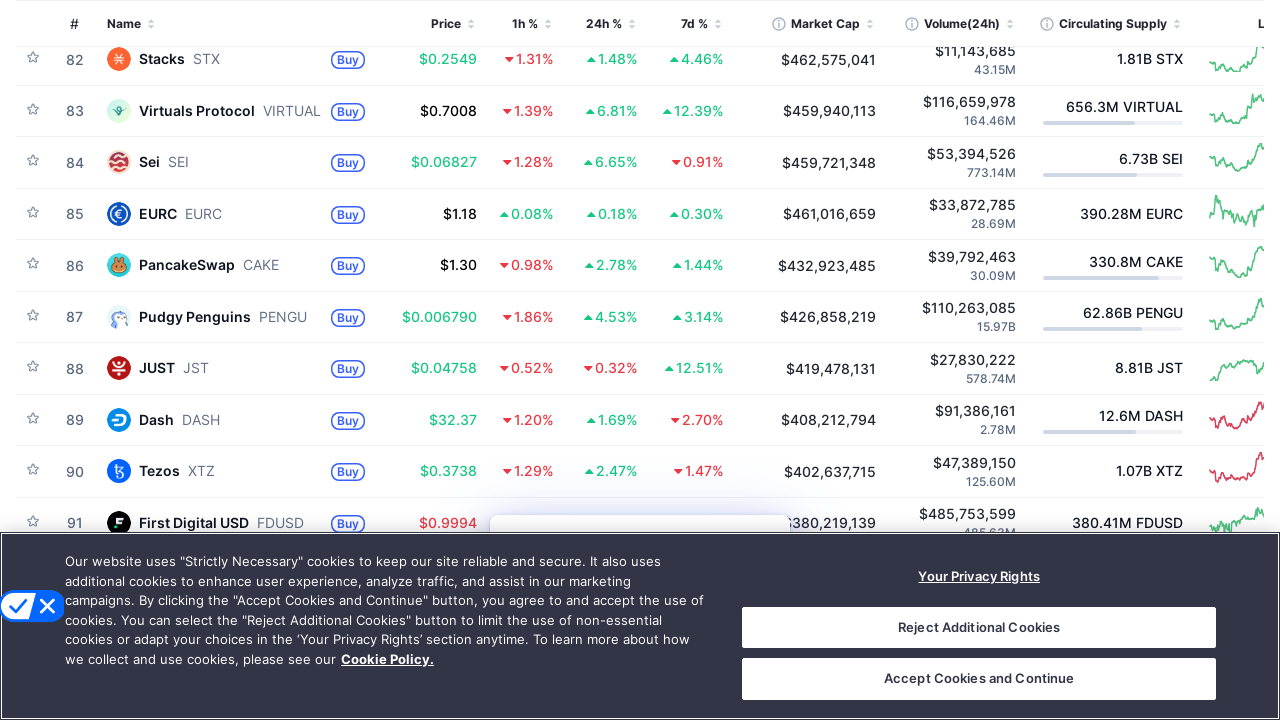

Waited 100ms for dynamic content to load
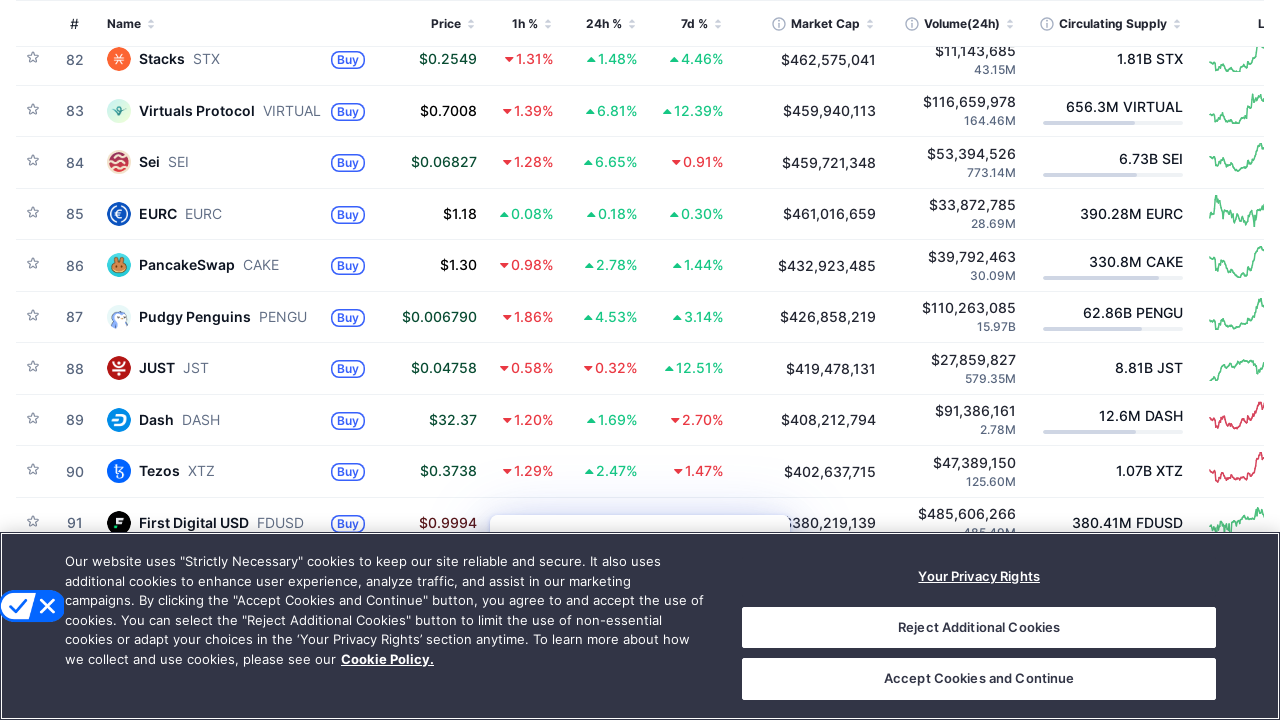

Scrolled to position 4800px
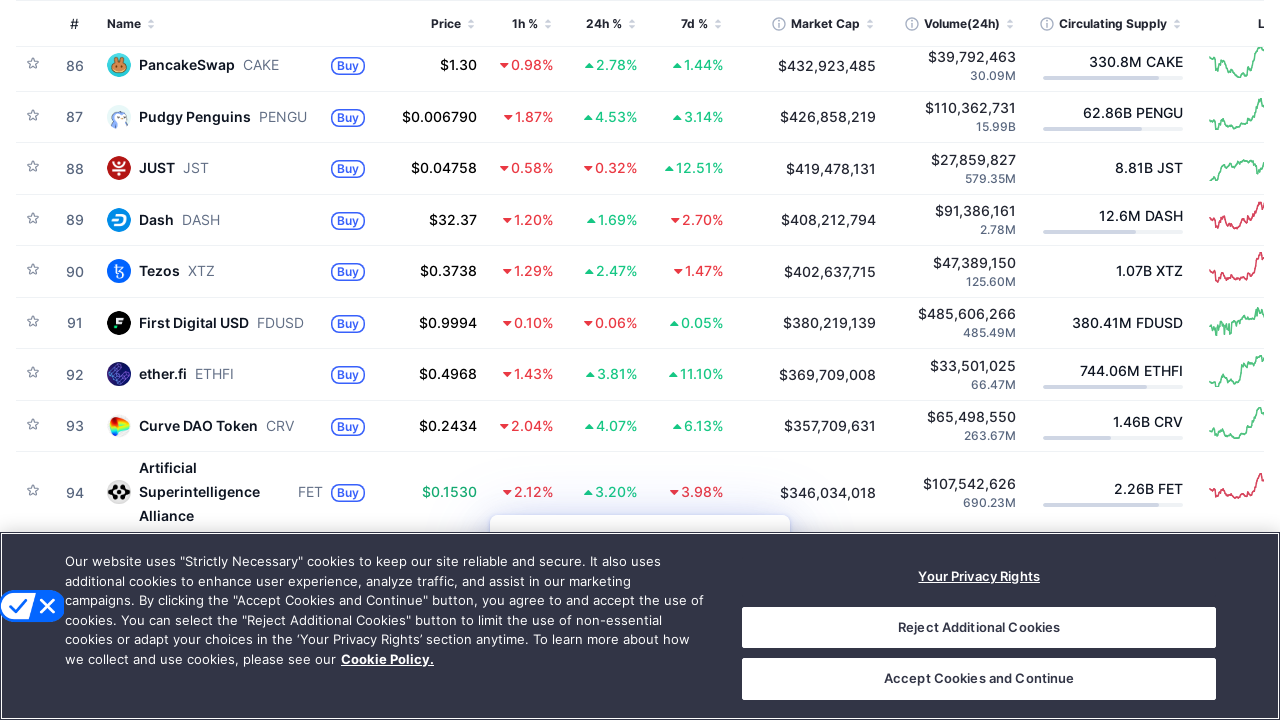

Waited 100ms for dynamic content to load
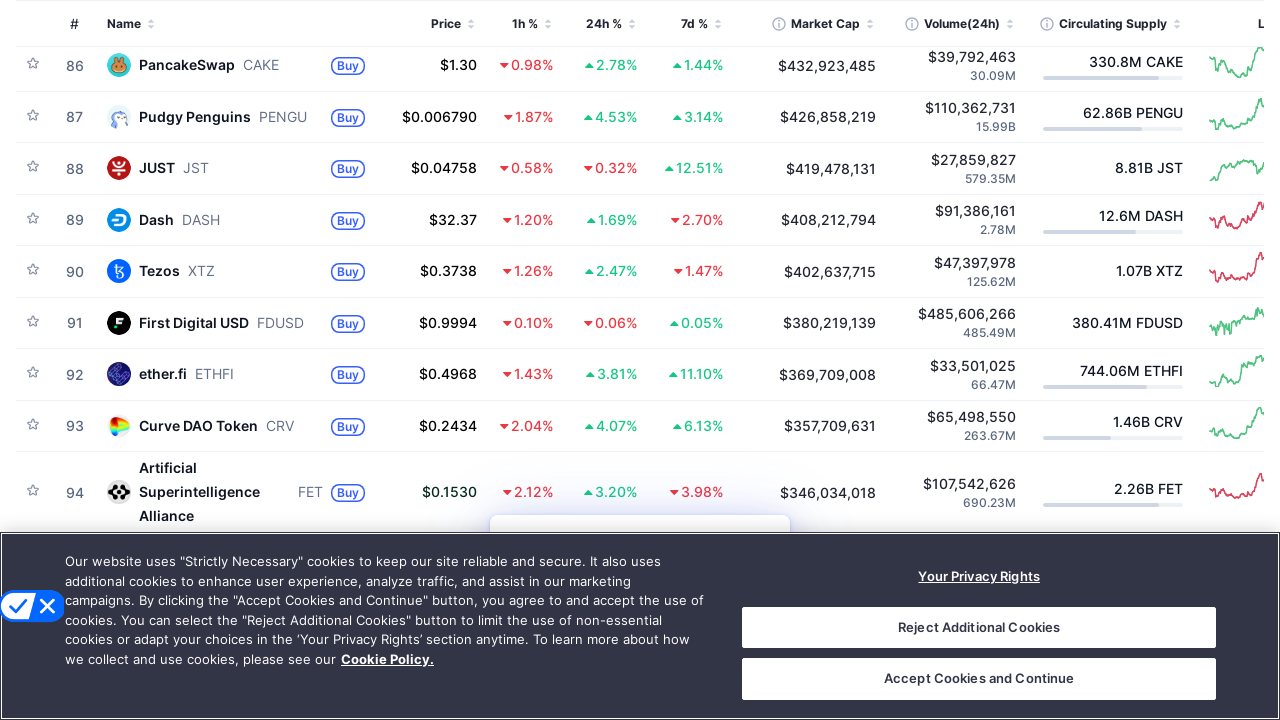

Scrolled to position 5000px
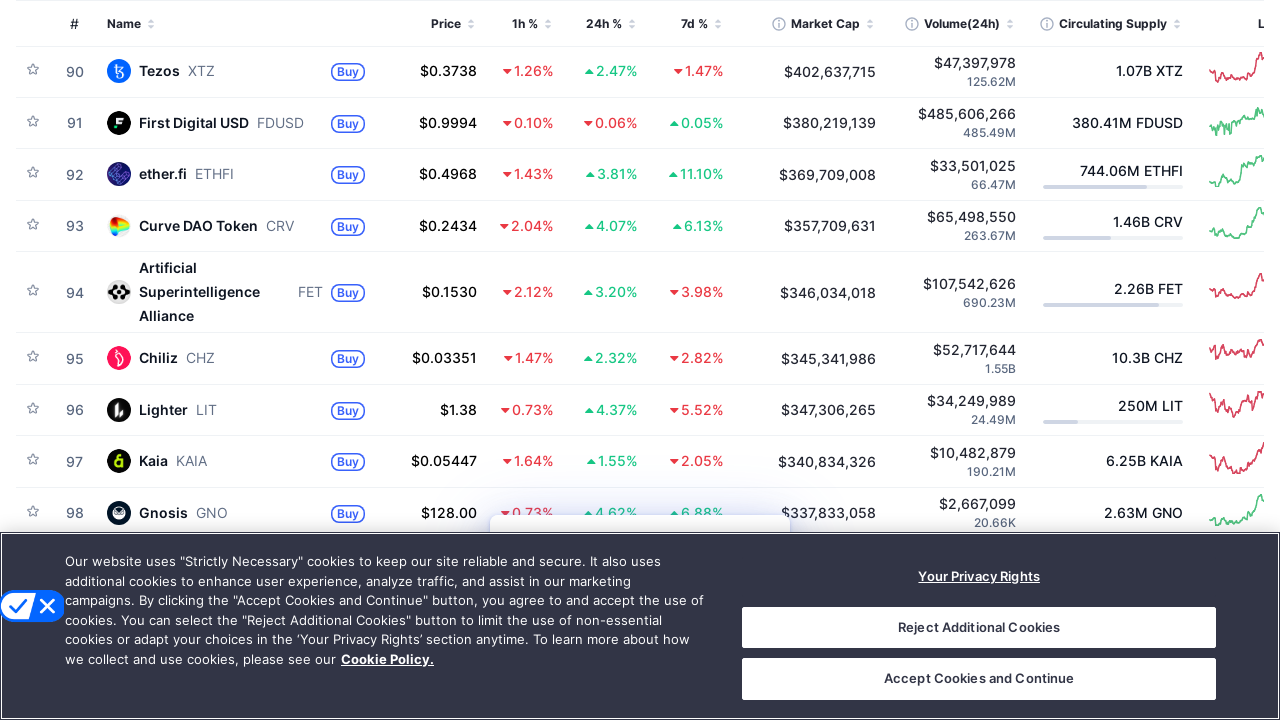

Waited 100ms for dynamic content to load
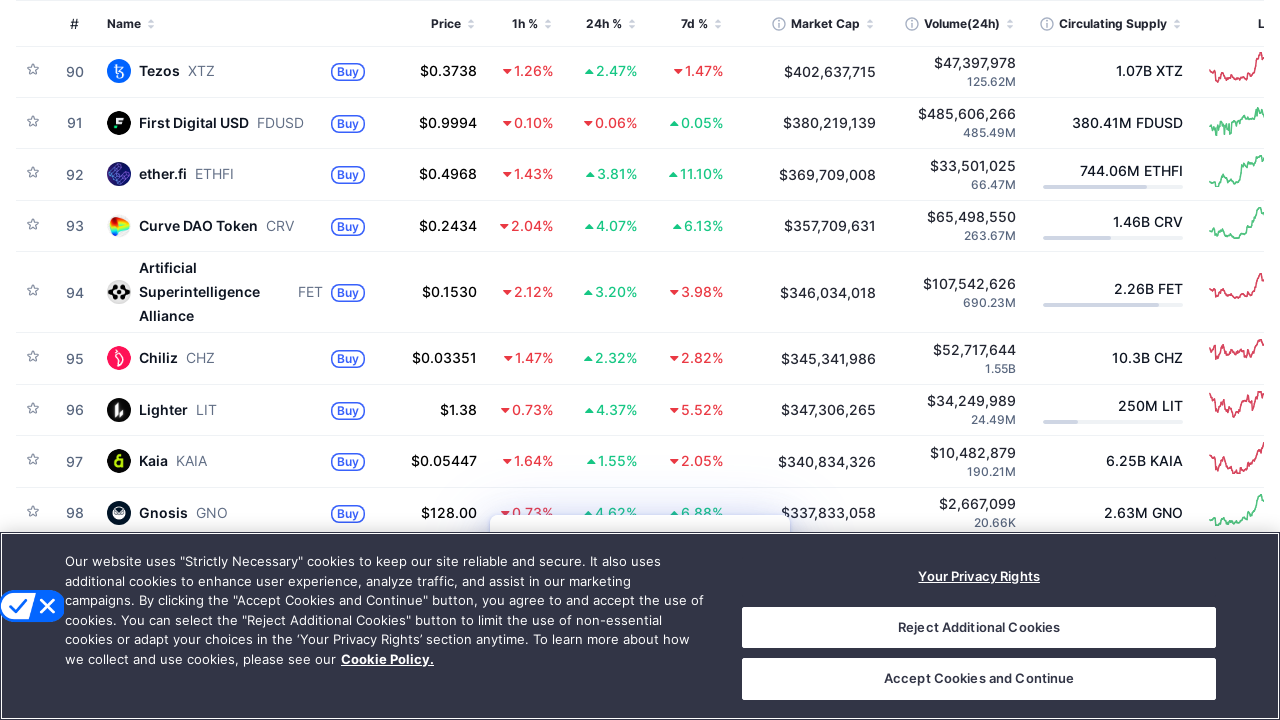

Scrolled to position 5200px
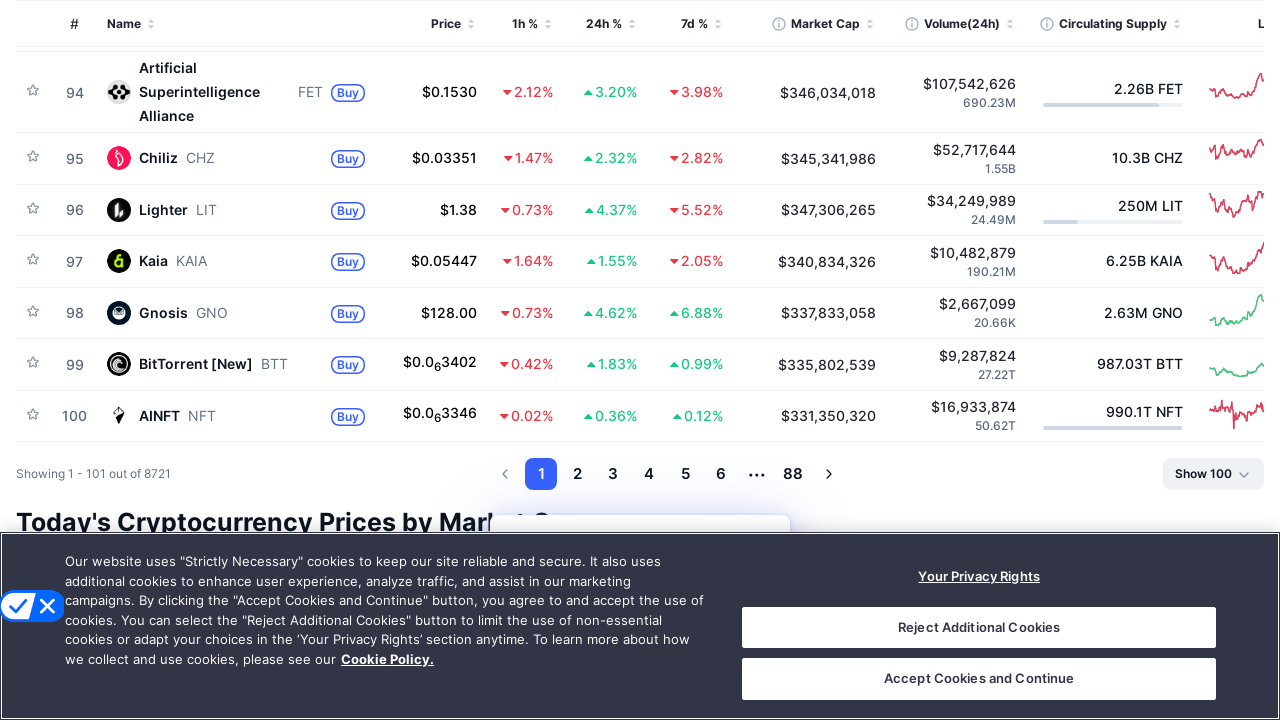

Waited 100ms for dynamic content to load
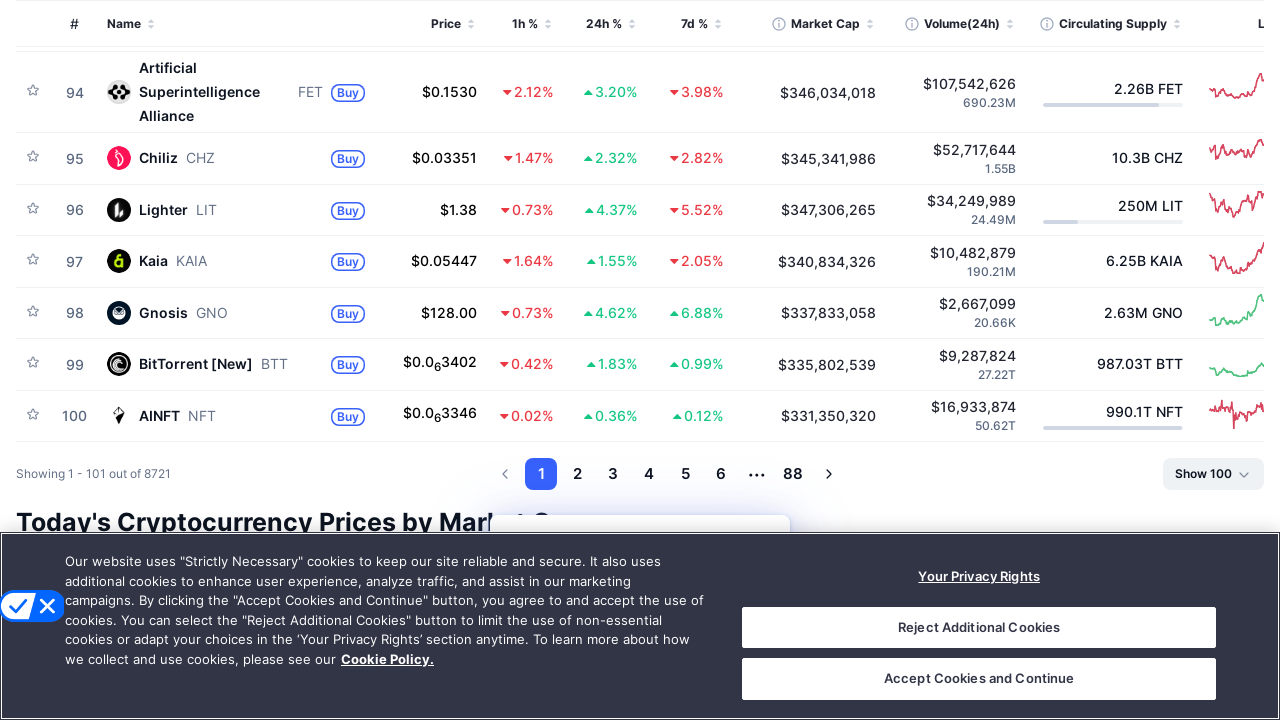

Scrolled to position 5400px
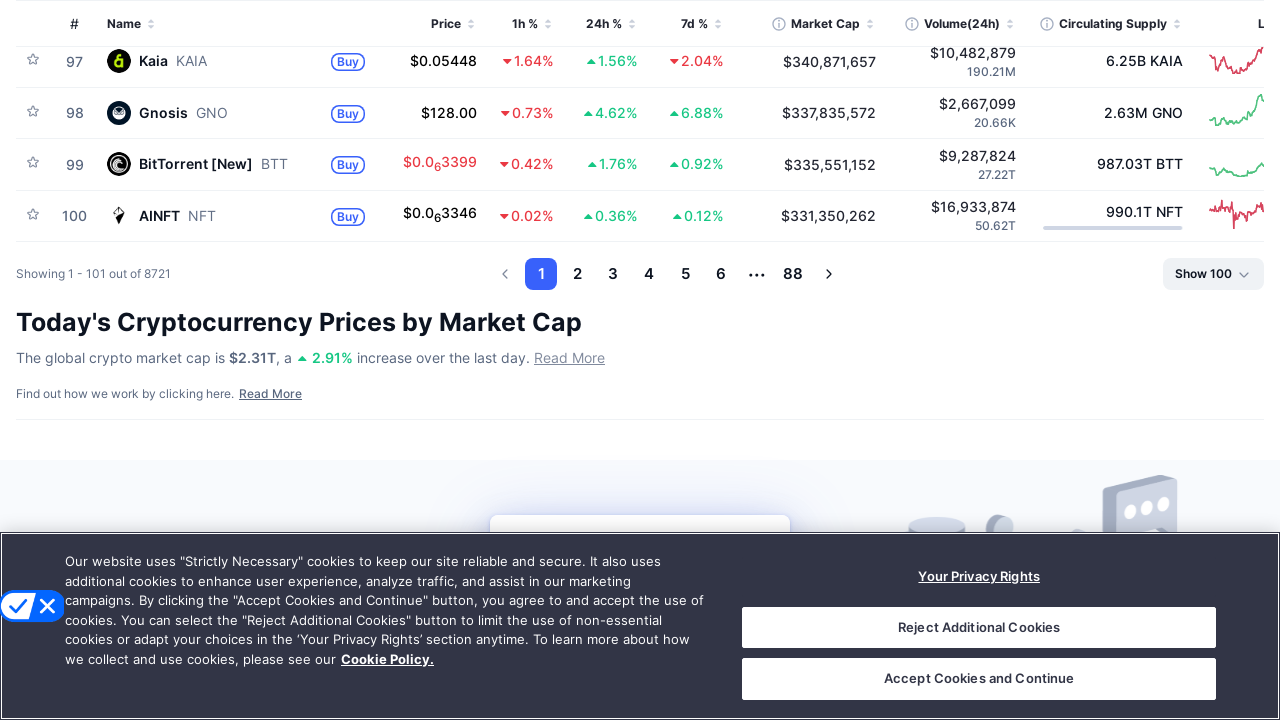

Waited 100ms for dynamic content to load
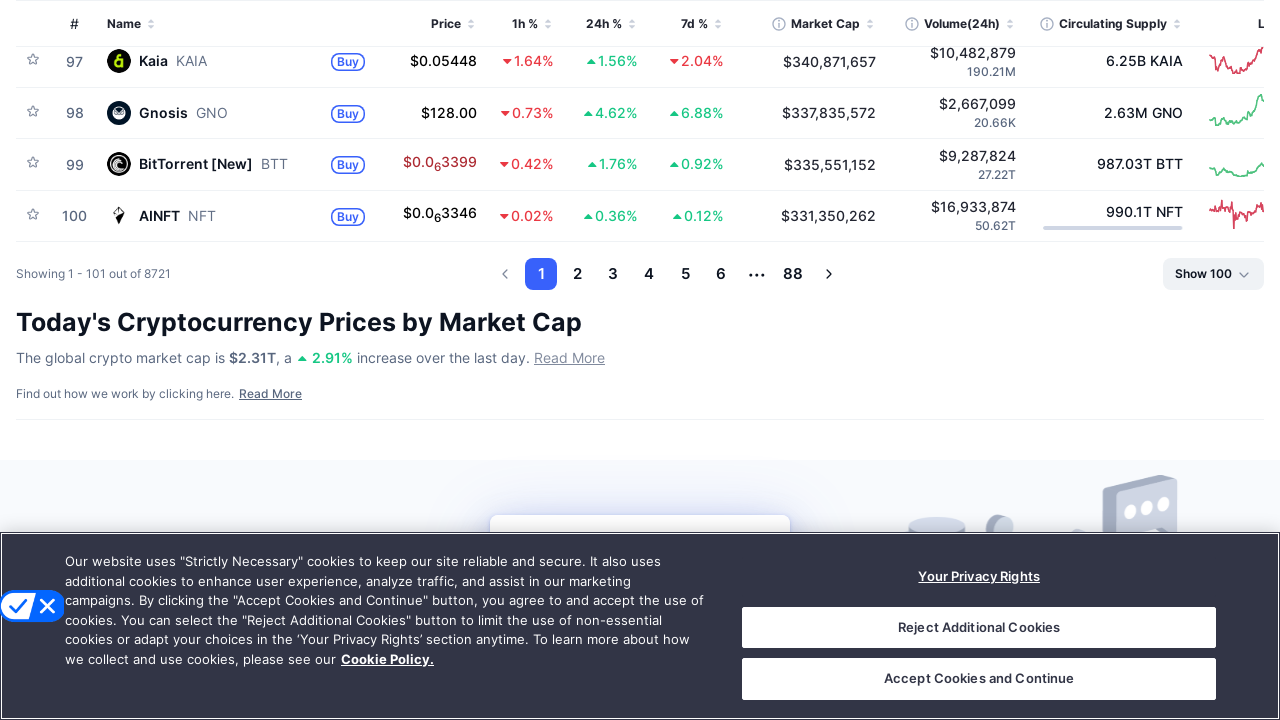

Scrolled to position 5600px
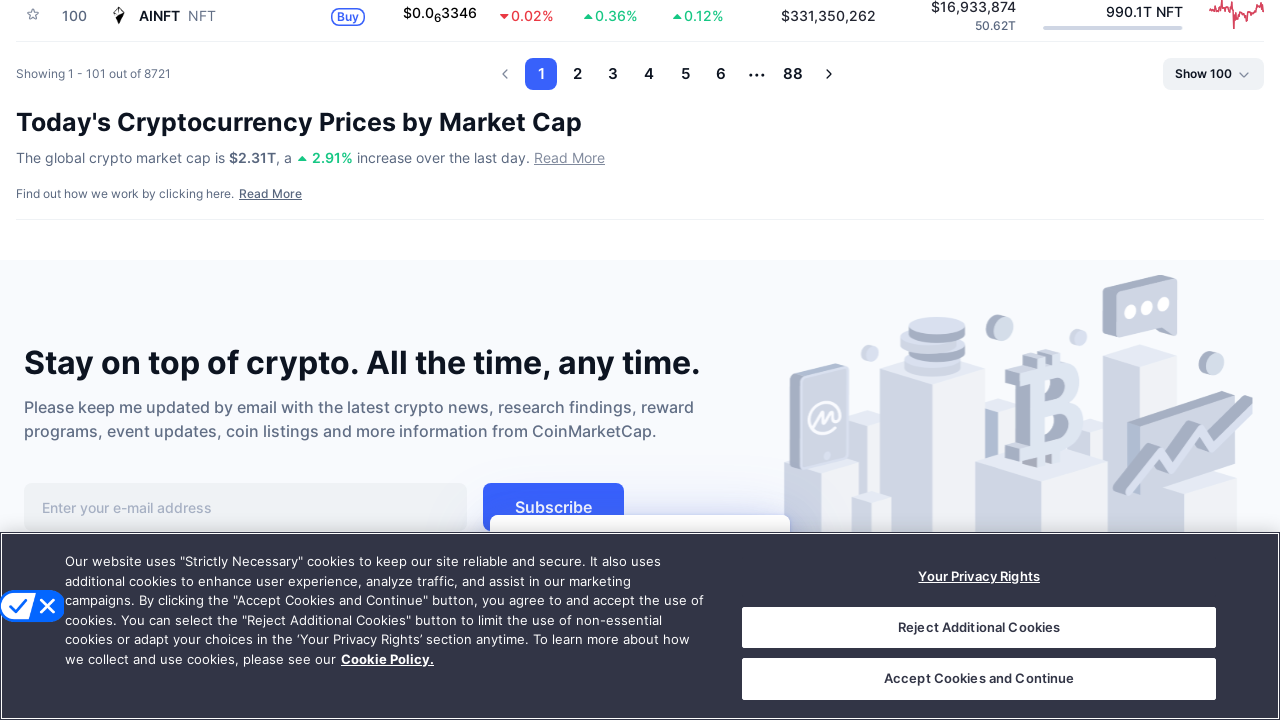

Waited 100ms for dynamic content to load
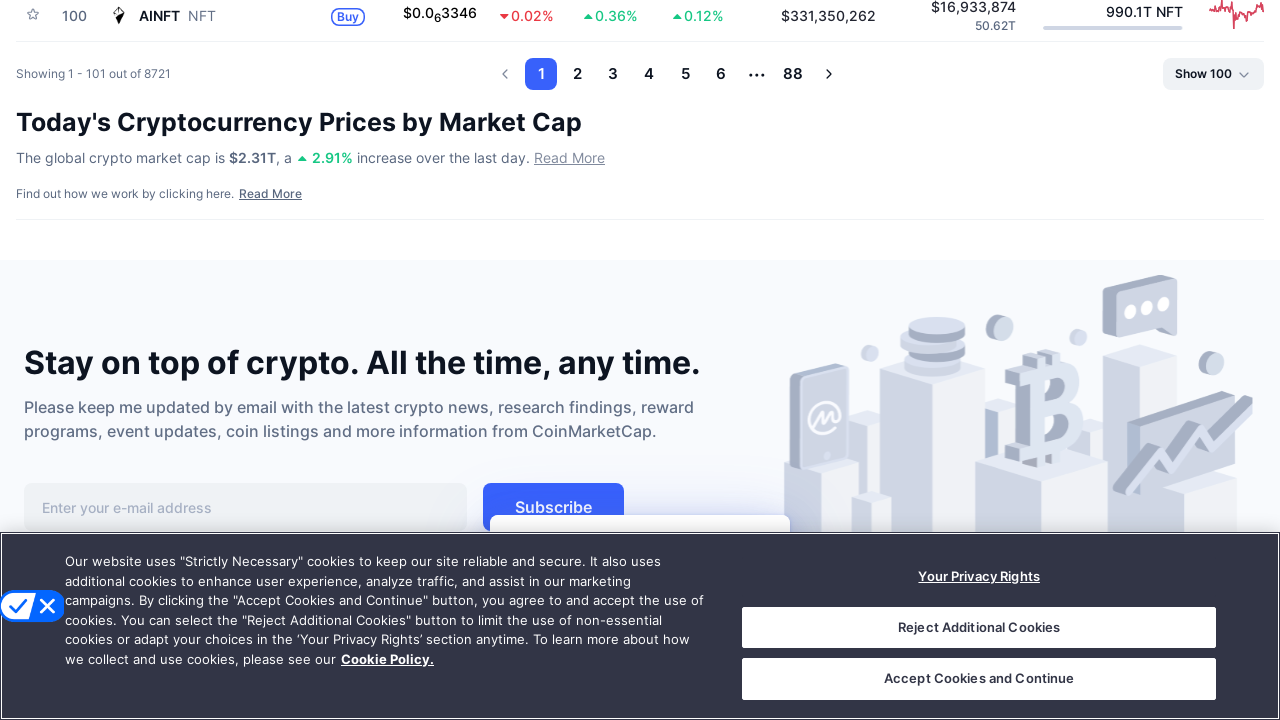

Scrolled to position 5800px
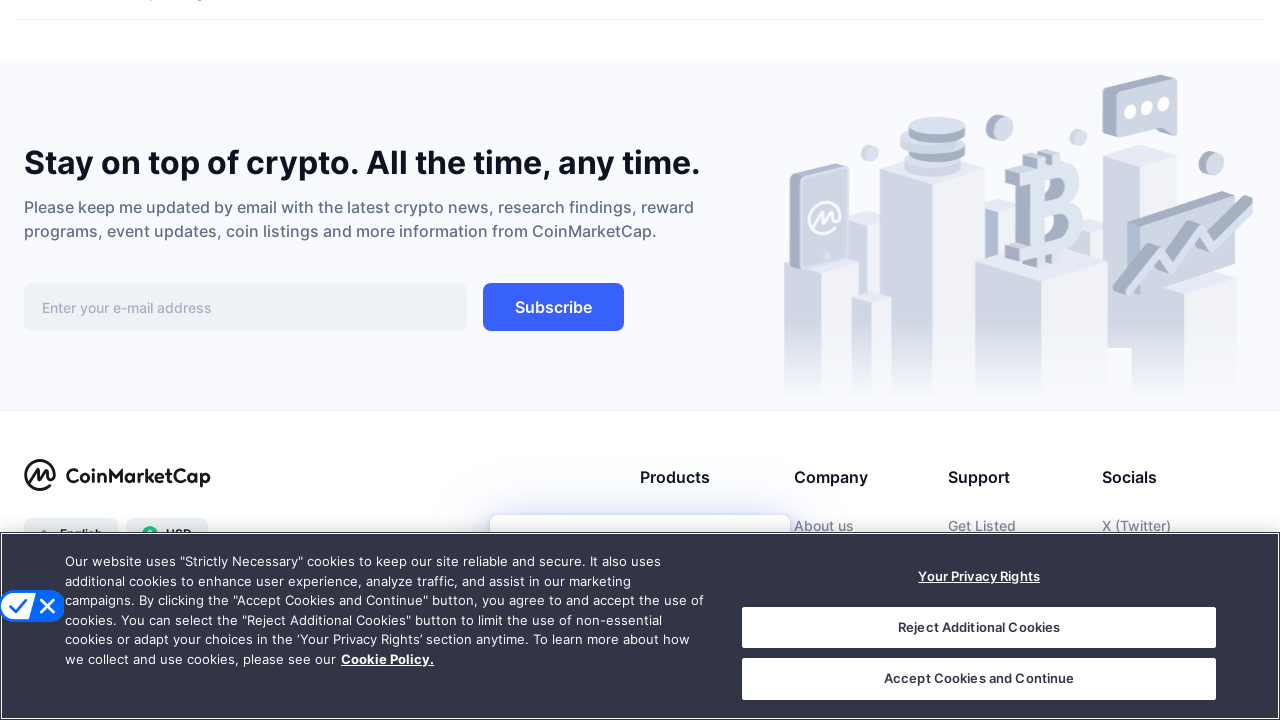

Waited 100ms for dynamic content to load
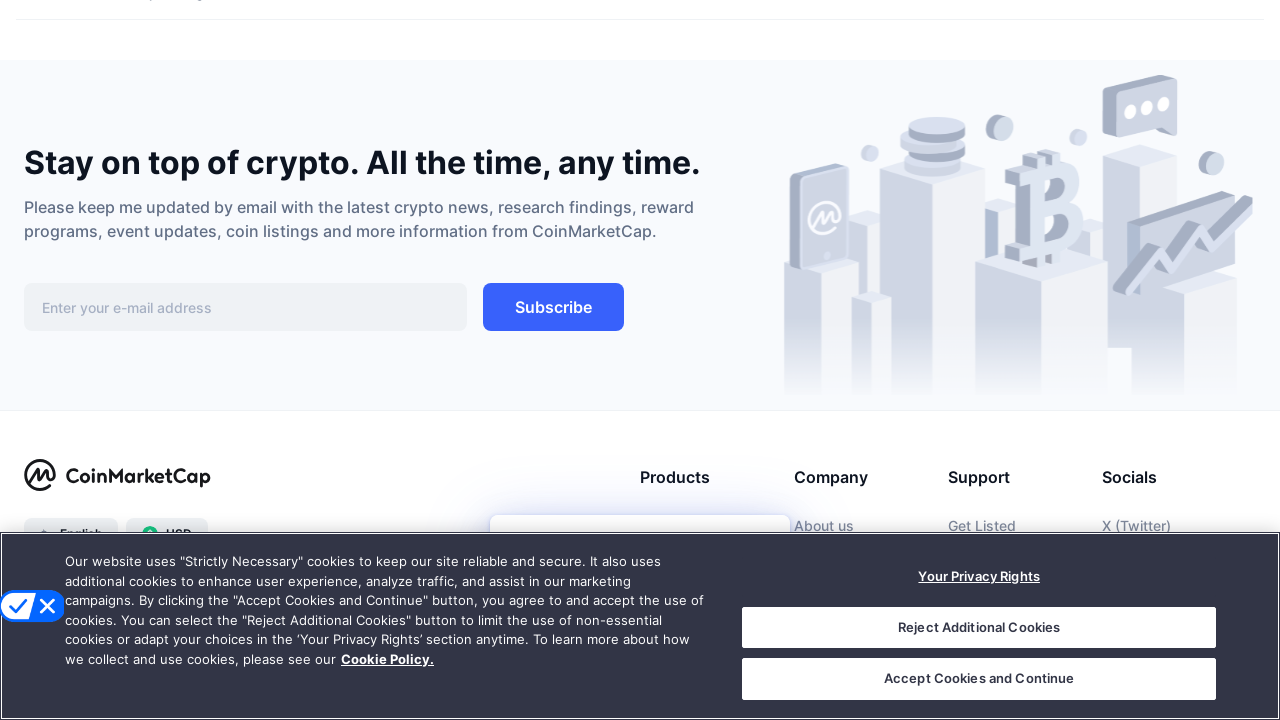

Scrolled to position 6000px
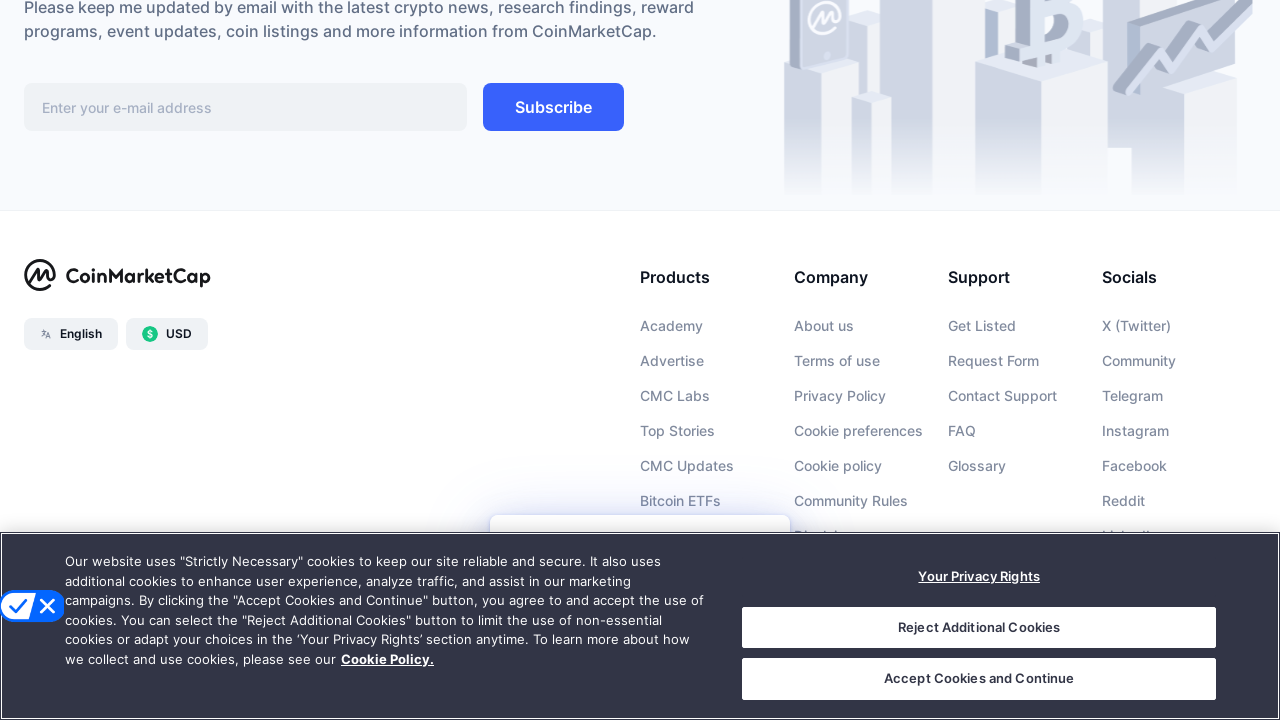

Waited 100ms for dynamic content to load
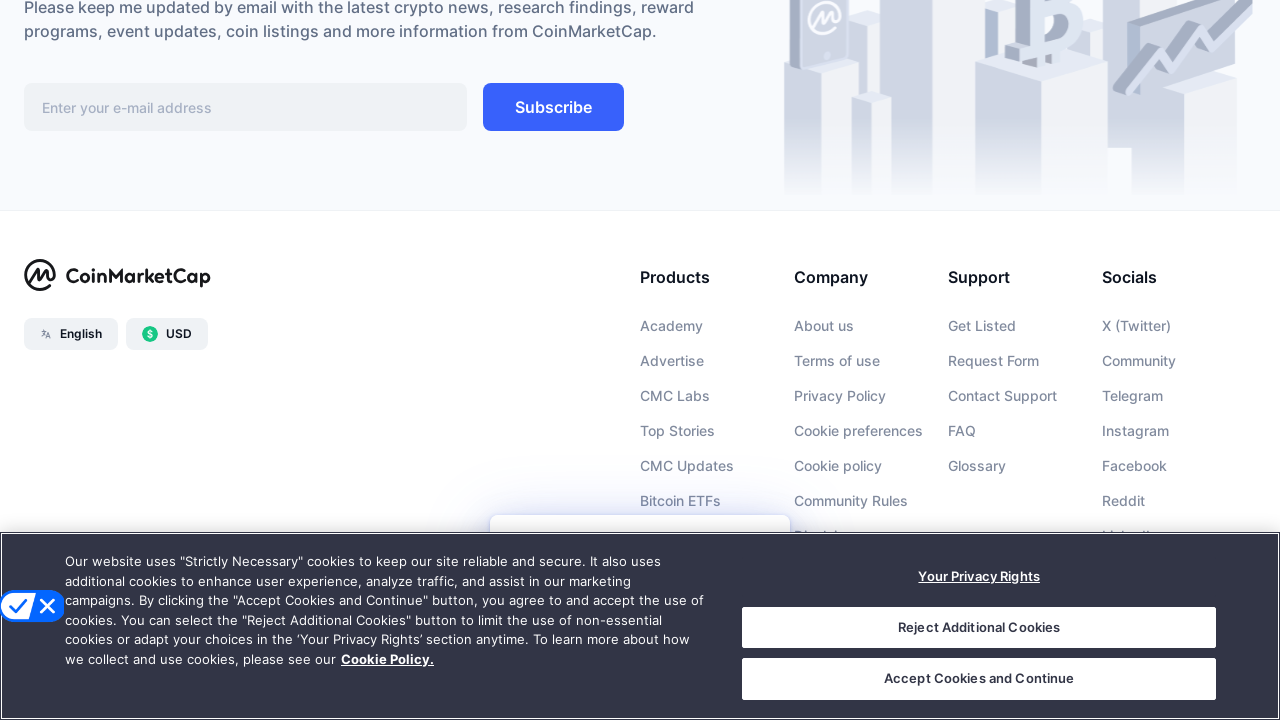

Scrolled to position 6200px
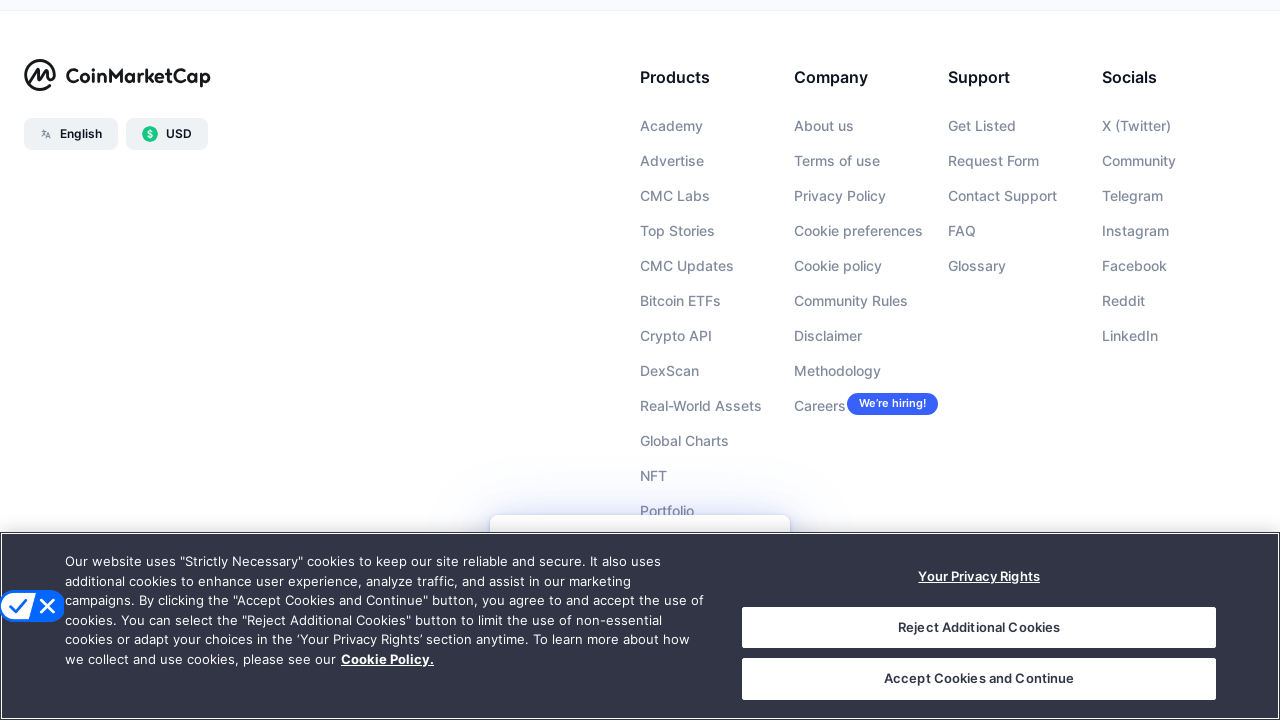

Waited 100ms for dynamic content to load
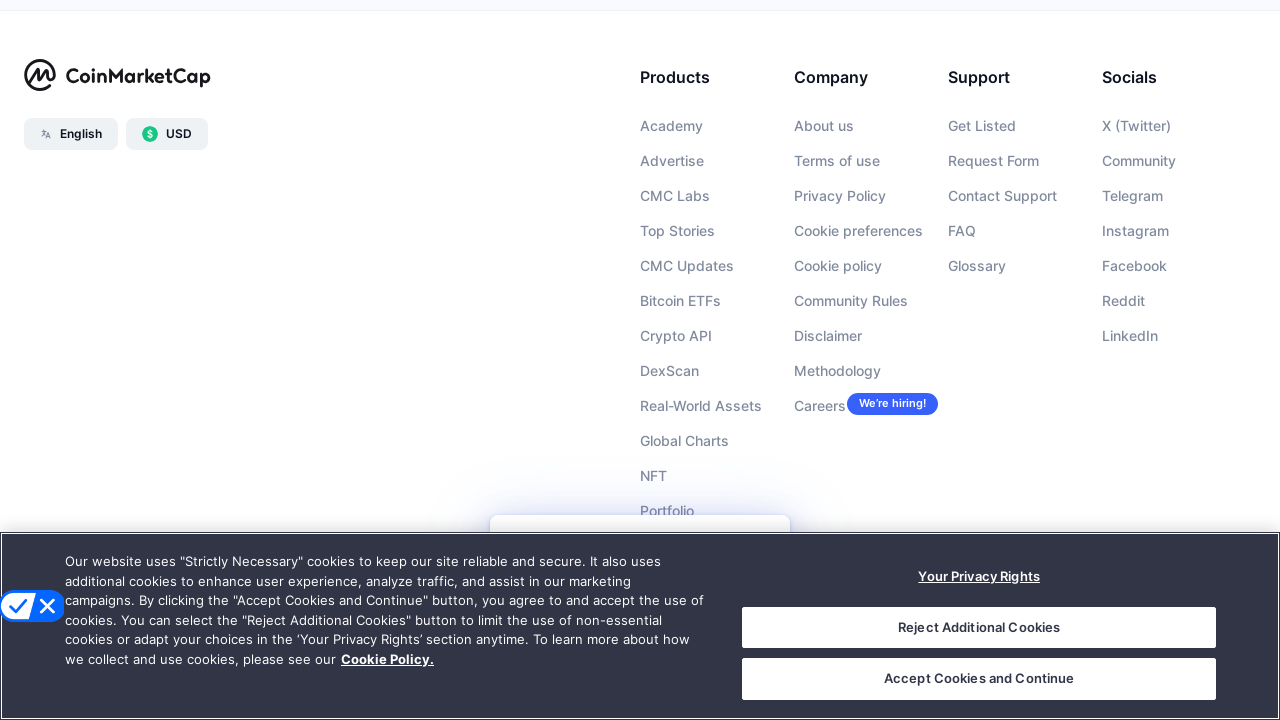

Scrolled to position 6400px
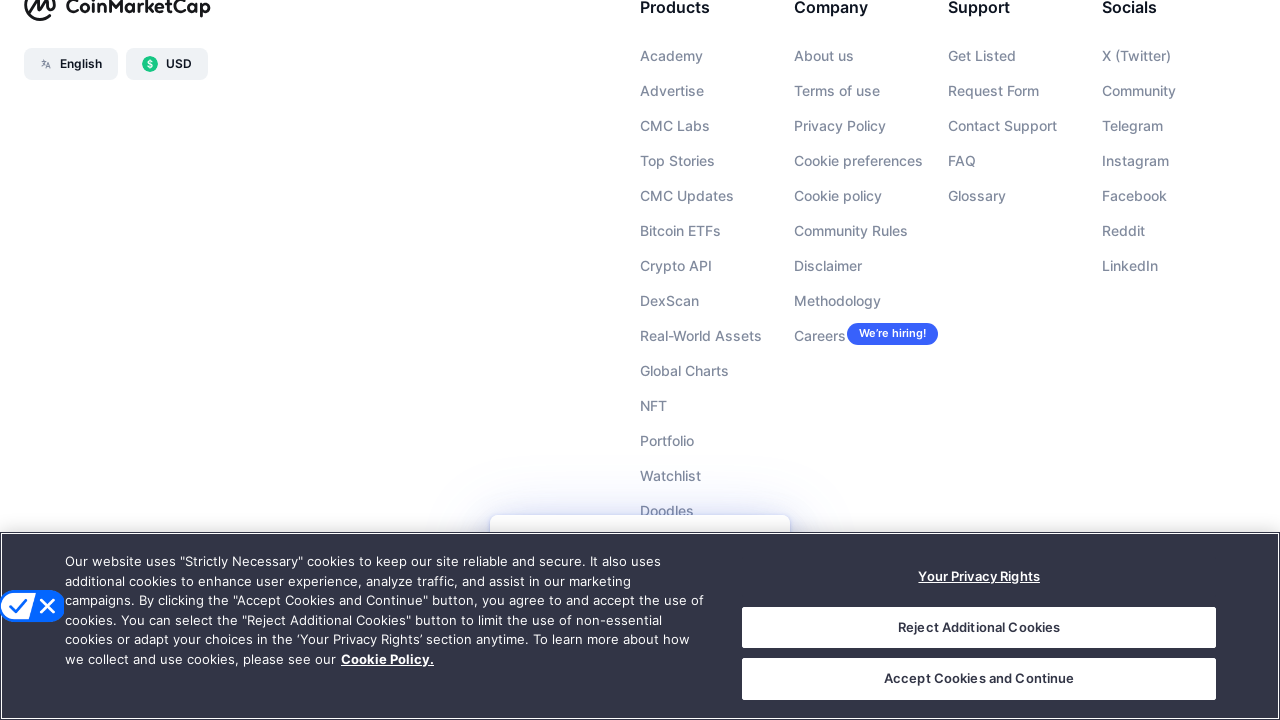

Waited 100ms for dynamic content to load
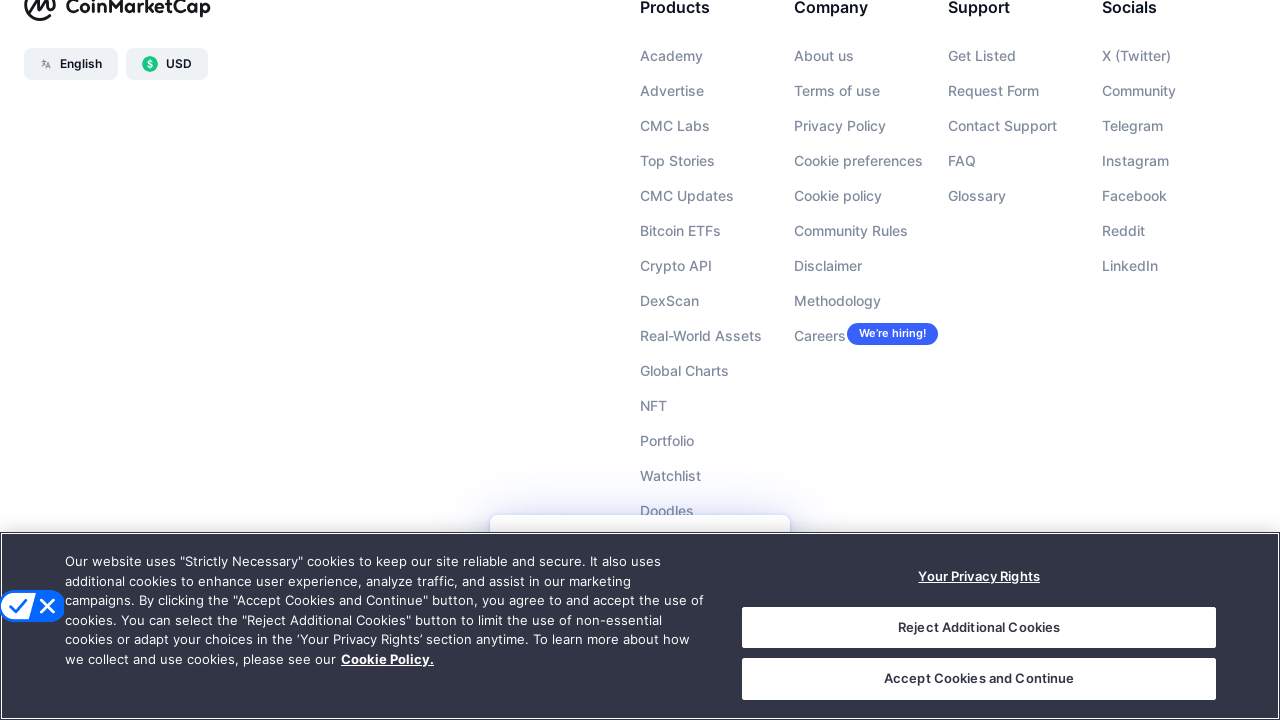

Scrolled to position 6600px
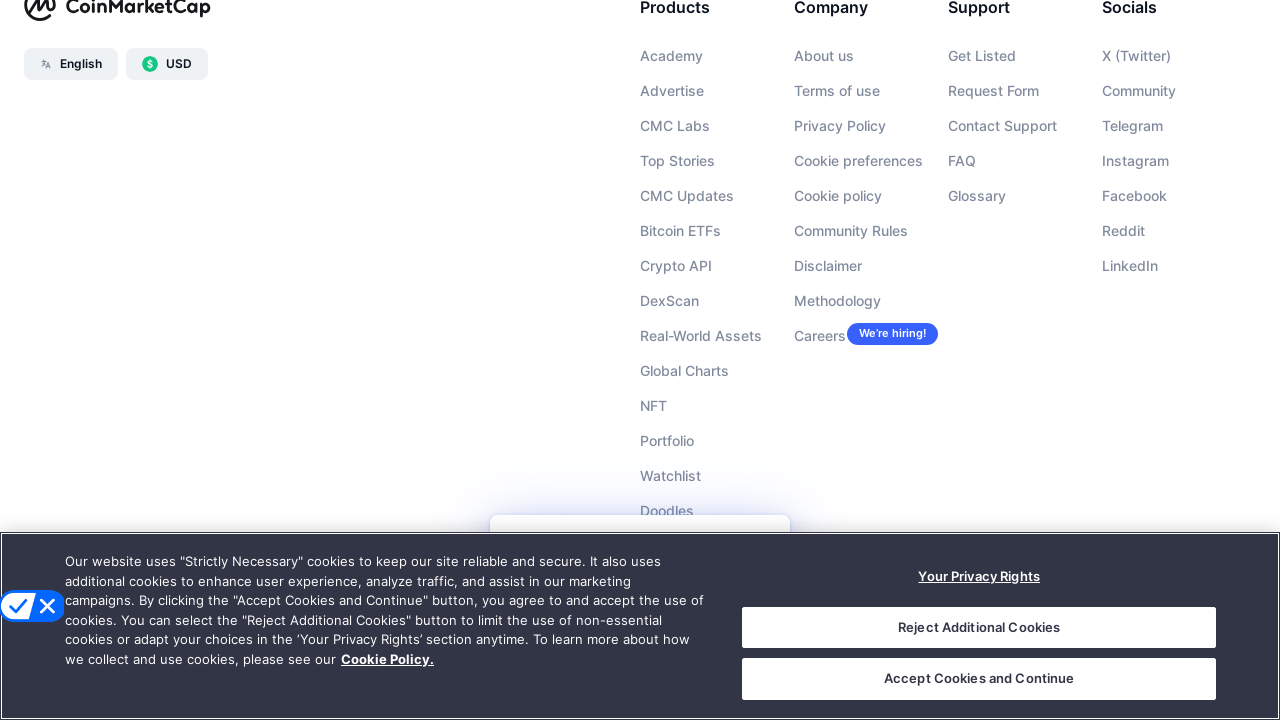

Waited 100ms for dynamic content to load
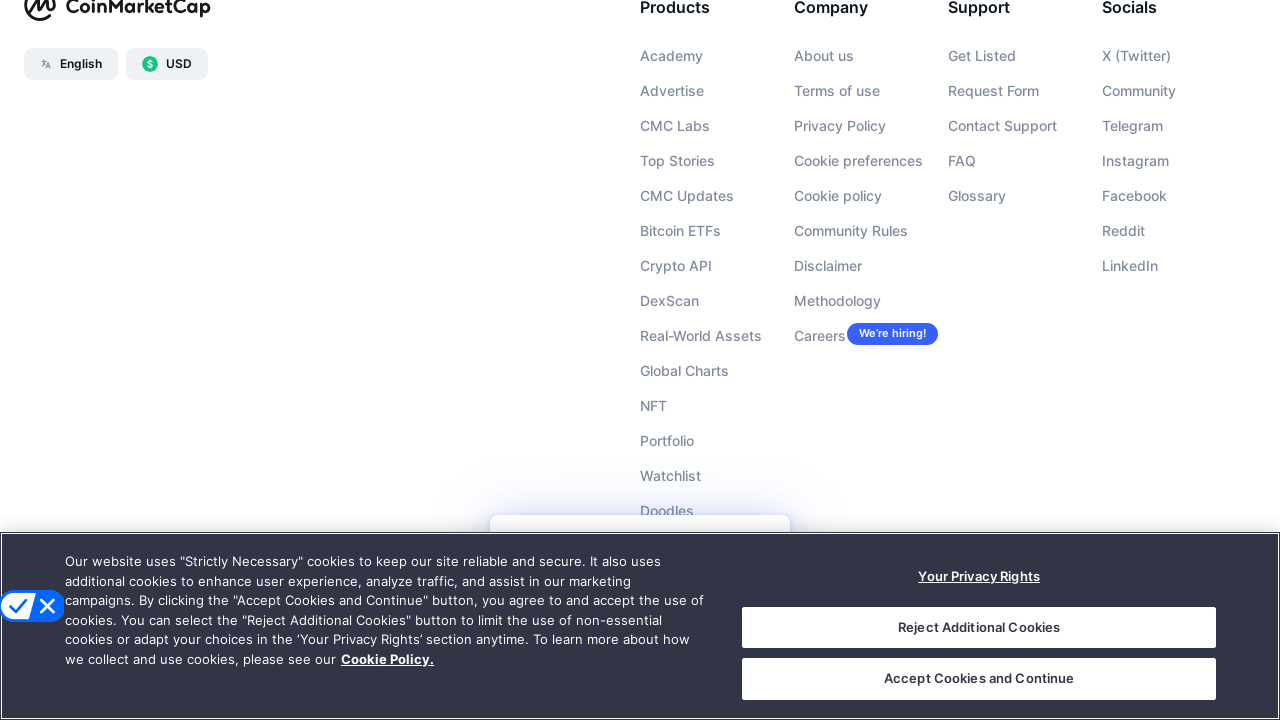

Scrolled to position 6800px
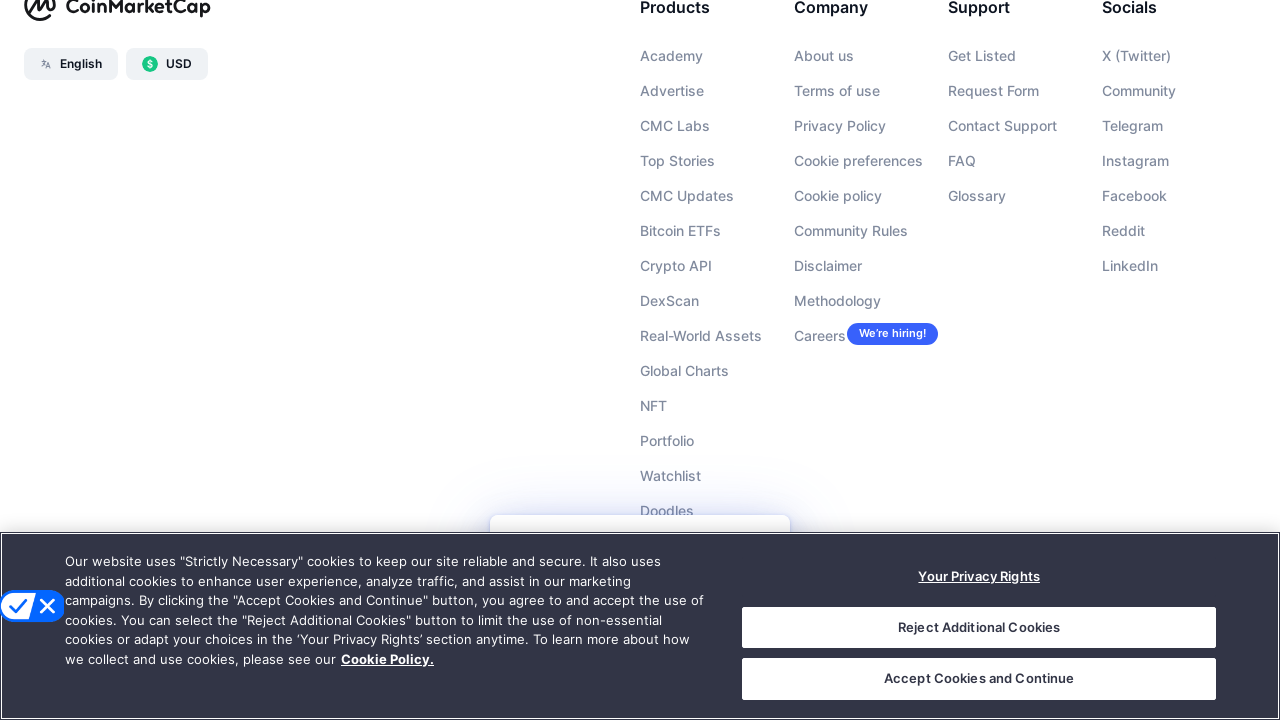

Waited 100ms for dynamic content to load
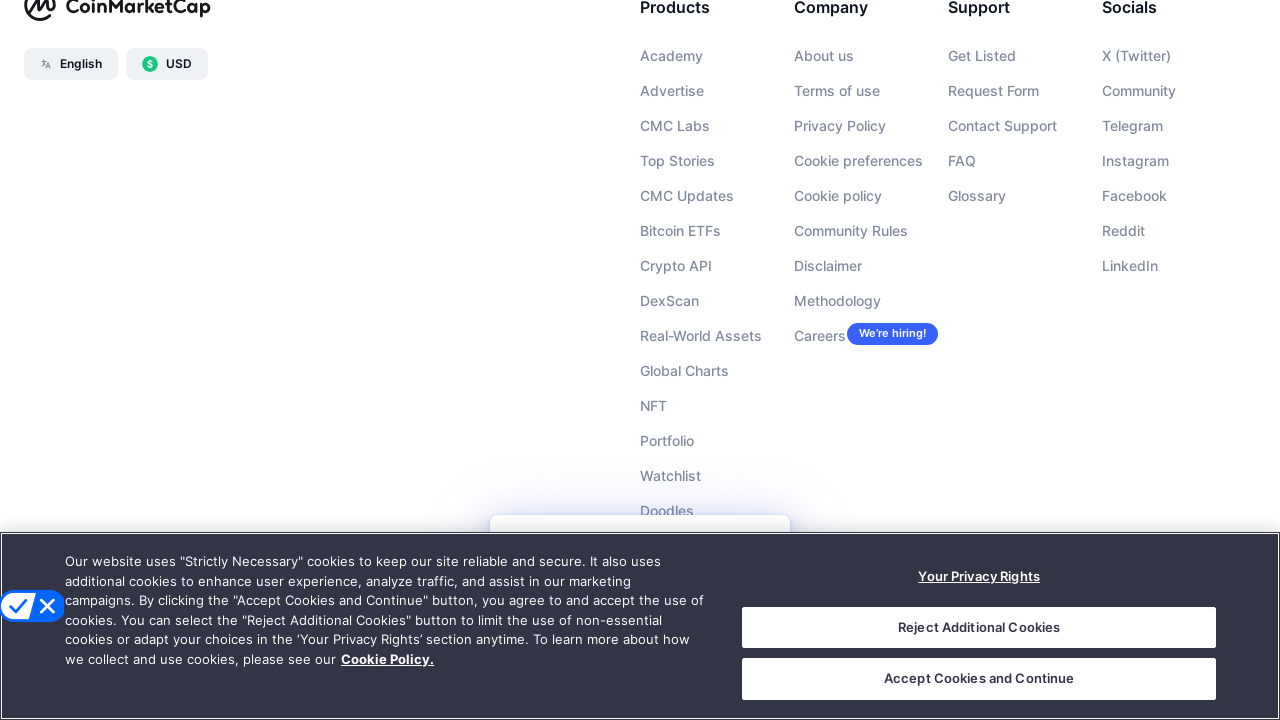

Verified cryptocurrency data table is present on page
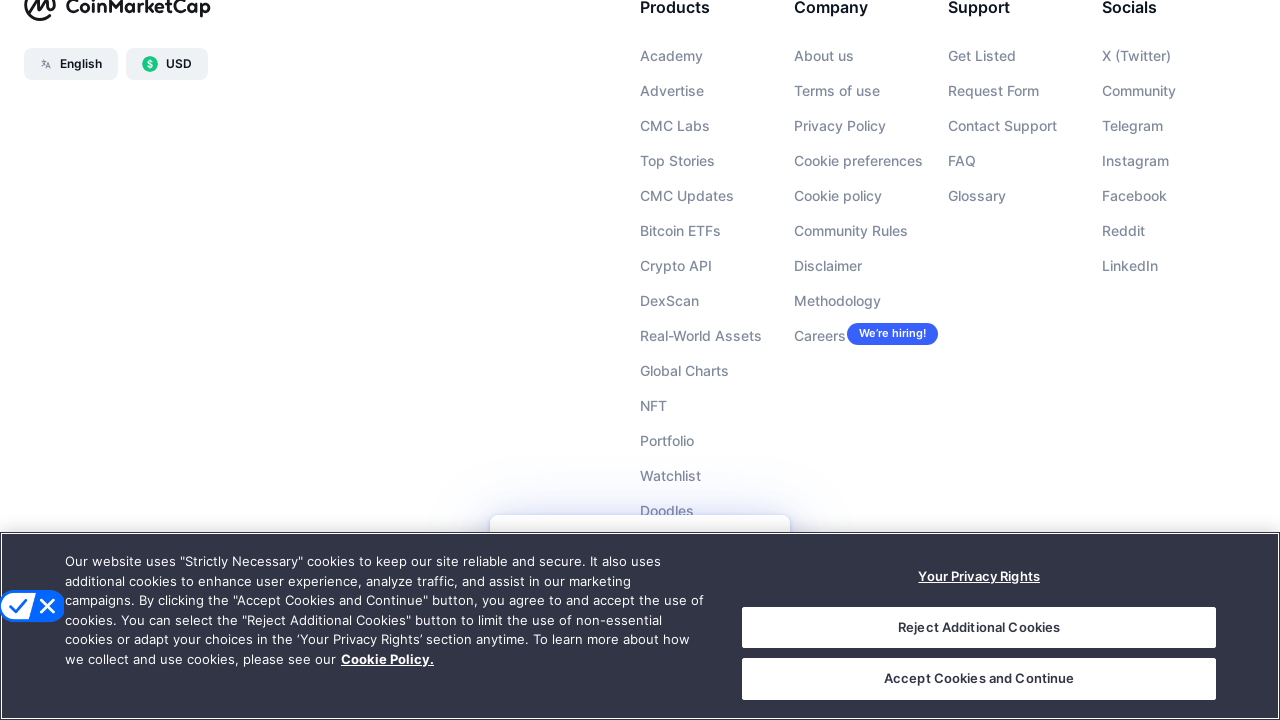

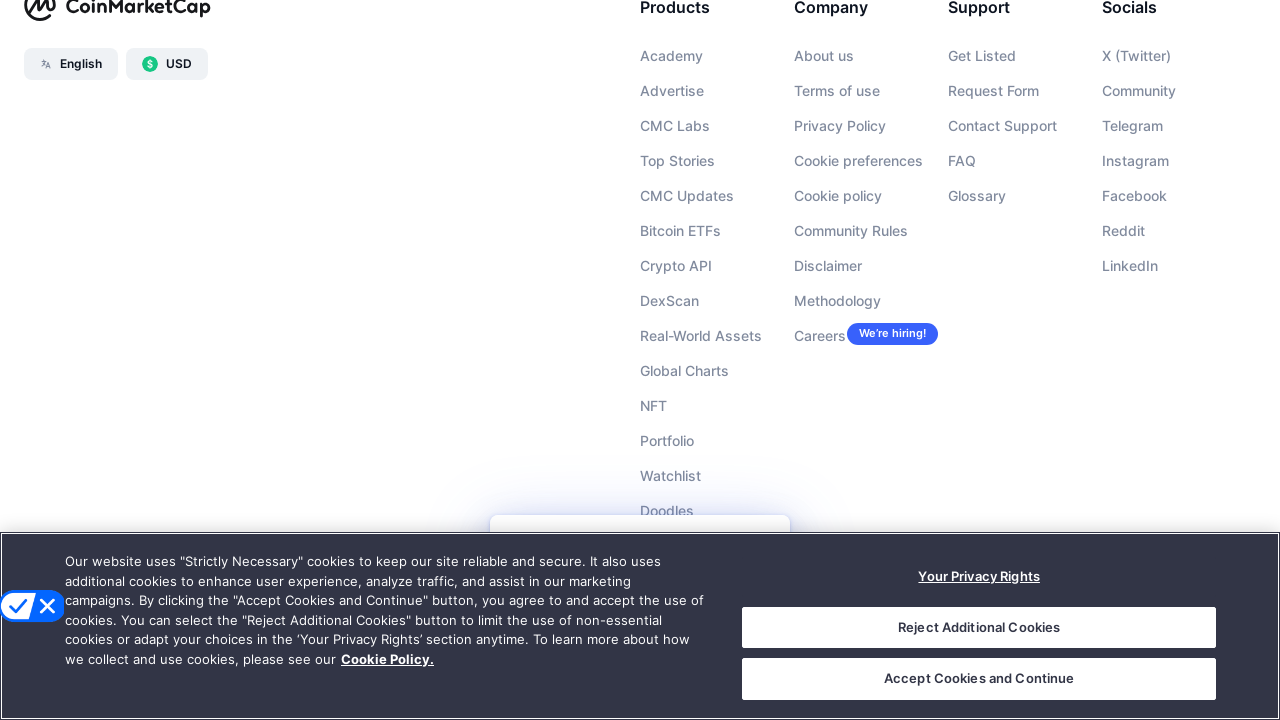